Navigates to Freshworks website and interacts with footer links to verify they are present and have text content

Starting URL: https://www.freshworks.com/

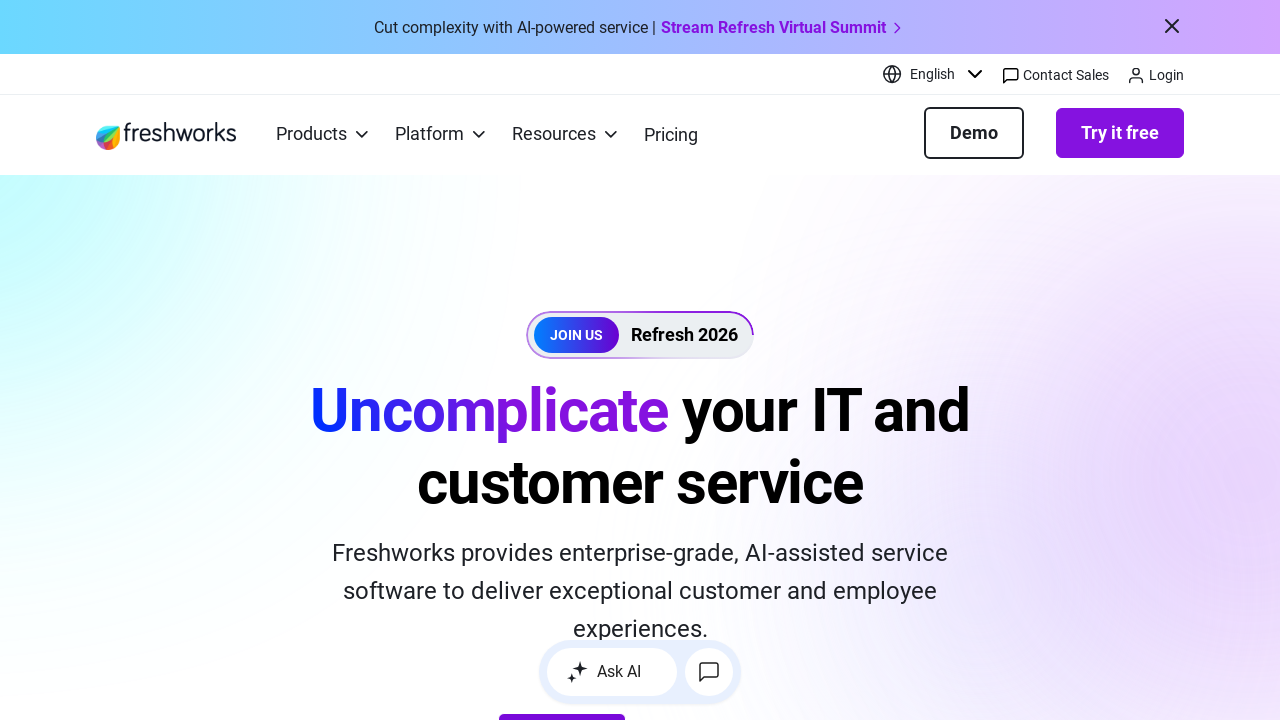

Navigated to Freshworks website
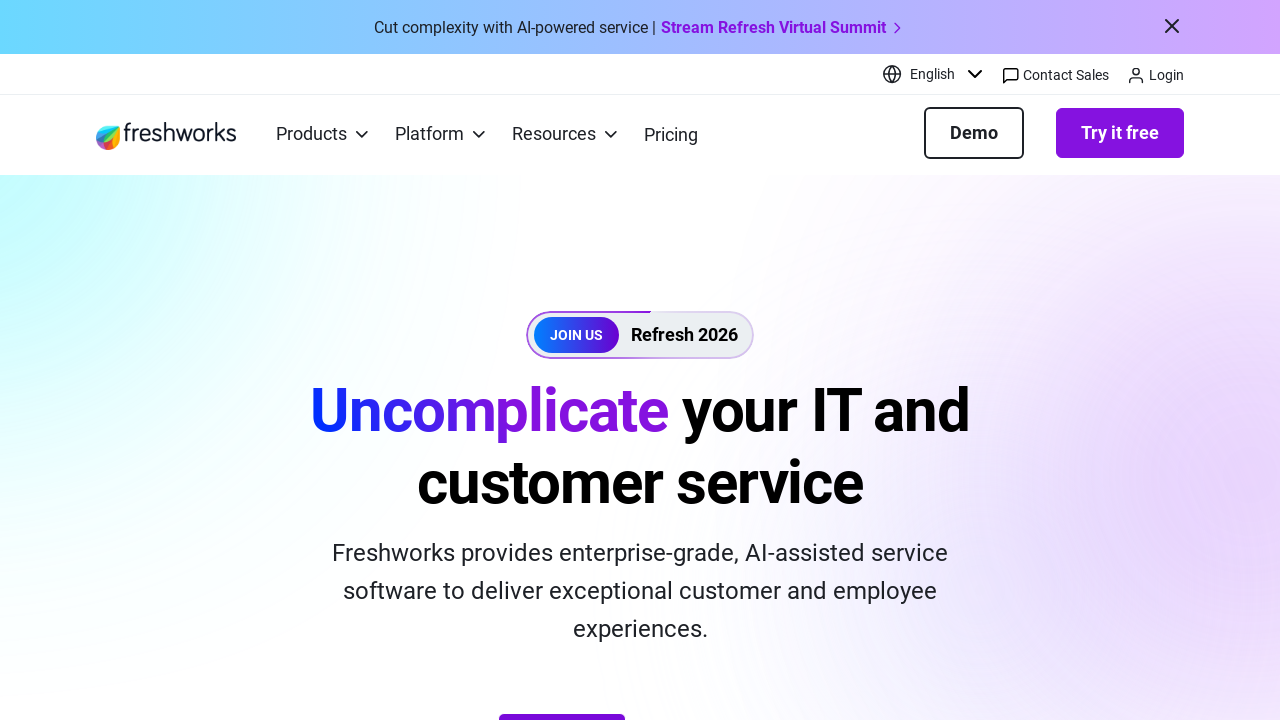

Footer links selector became available
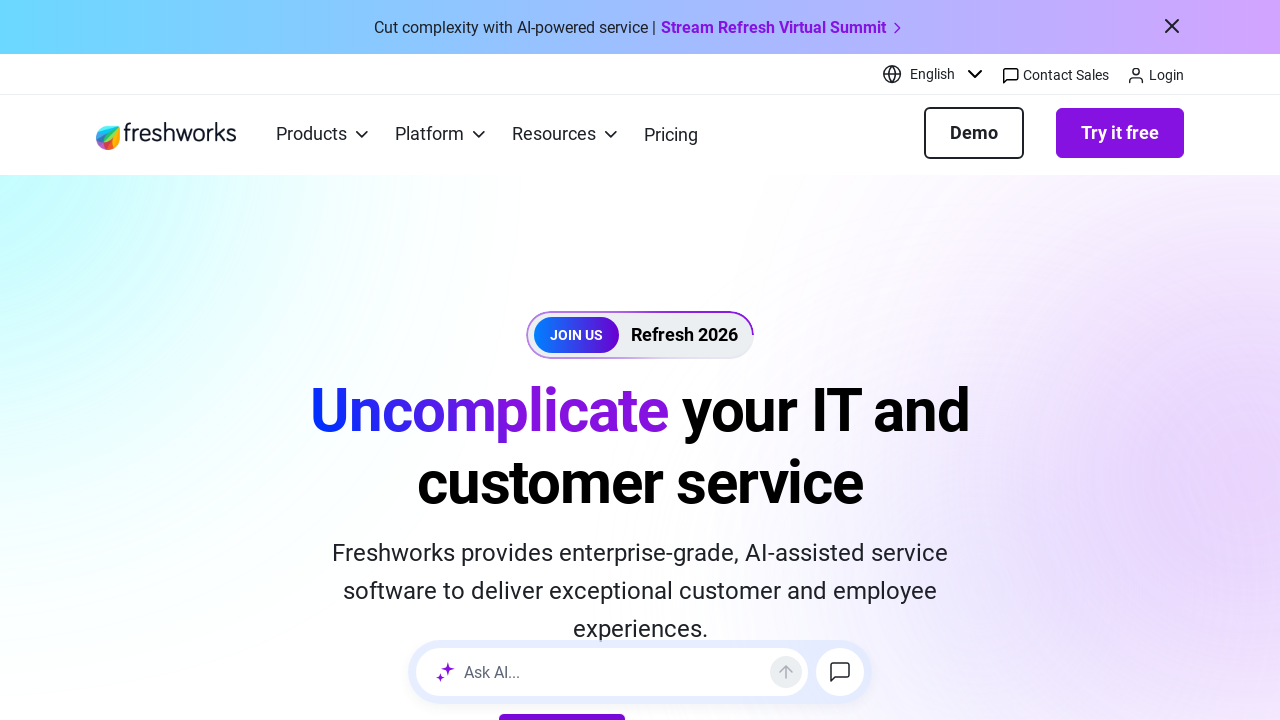

Retrieved all footer links from the page
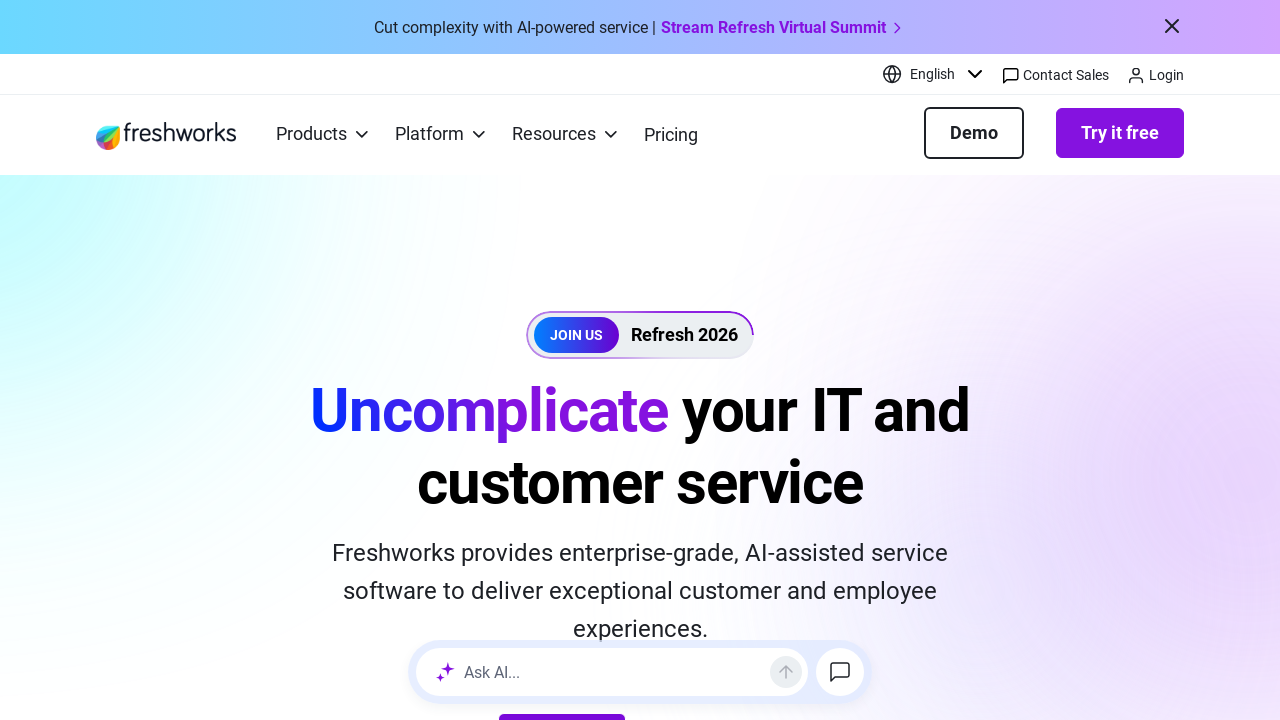

Verified total of 40 footer links found
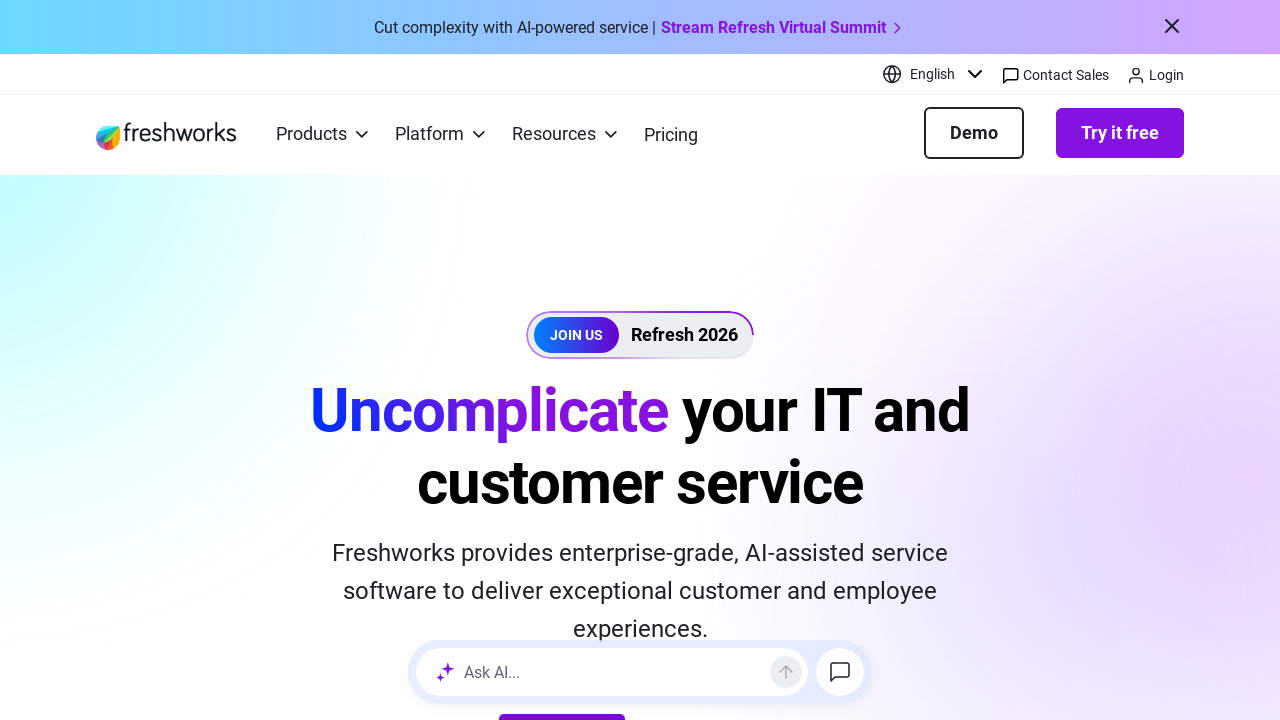

Footer link with text 'About' verified
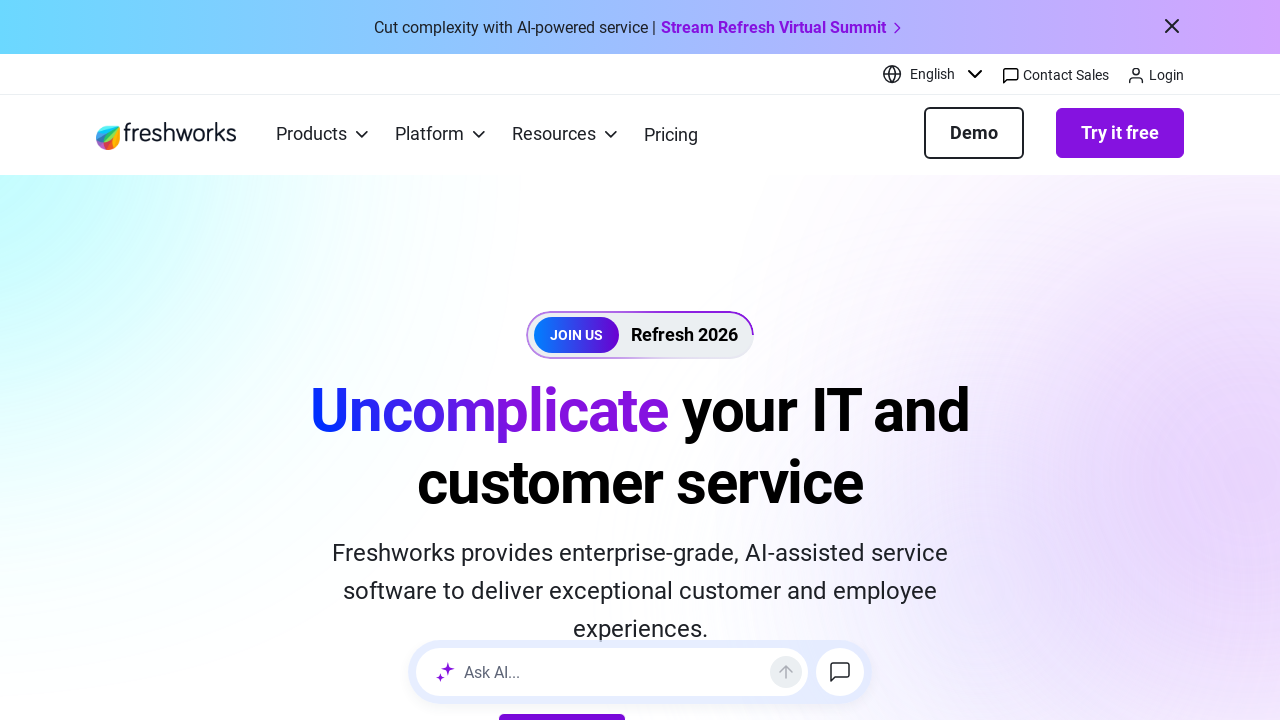

Footer link with text 'Leadership' verified
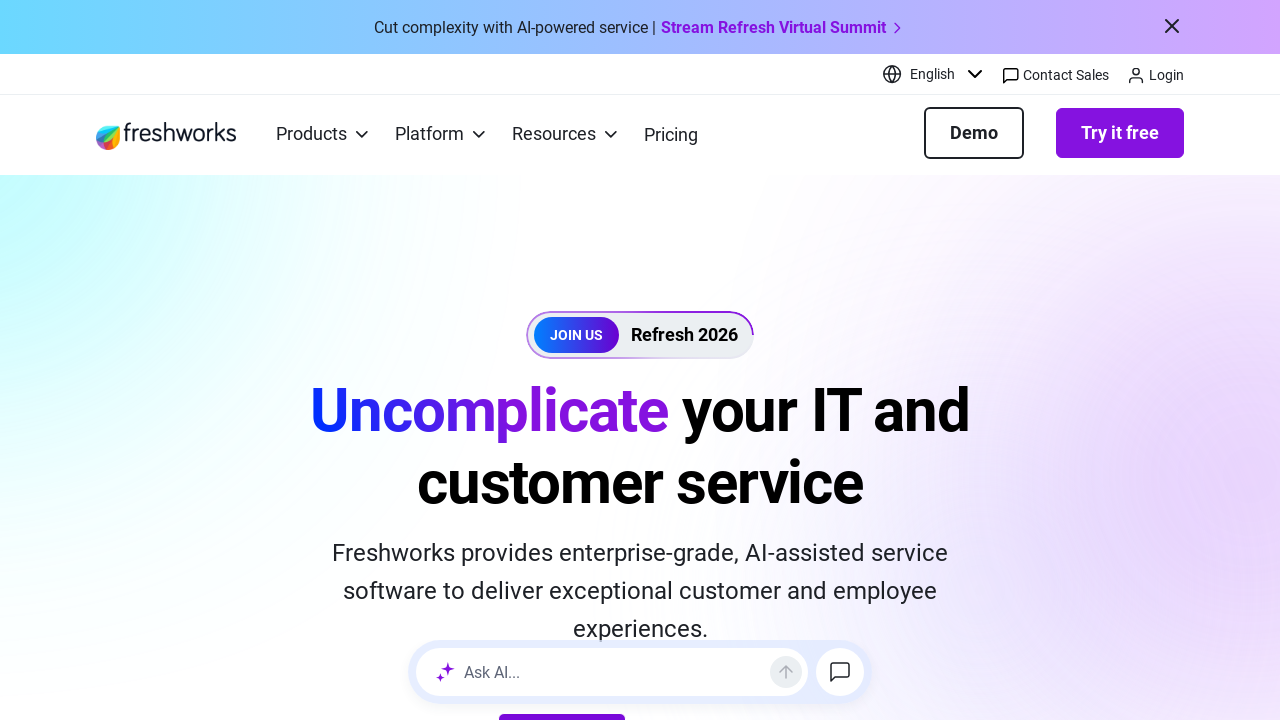

Footer link with text 'Investors' verified
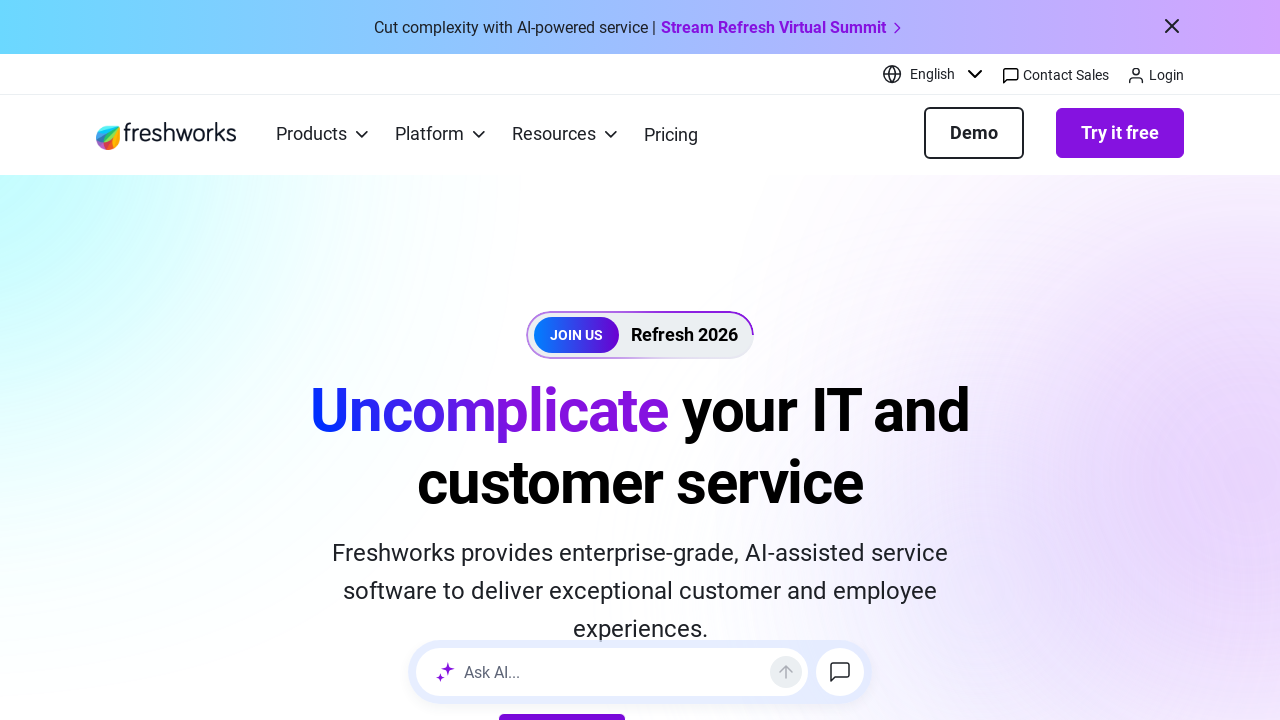

Footer link with text 'Careers' verified
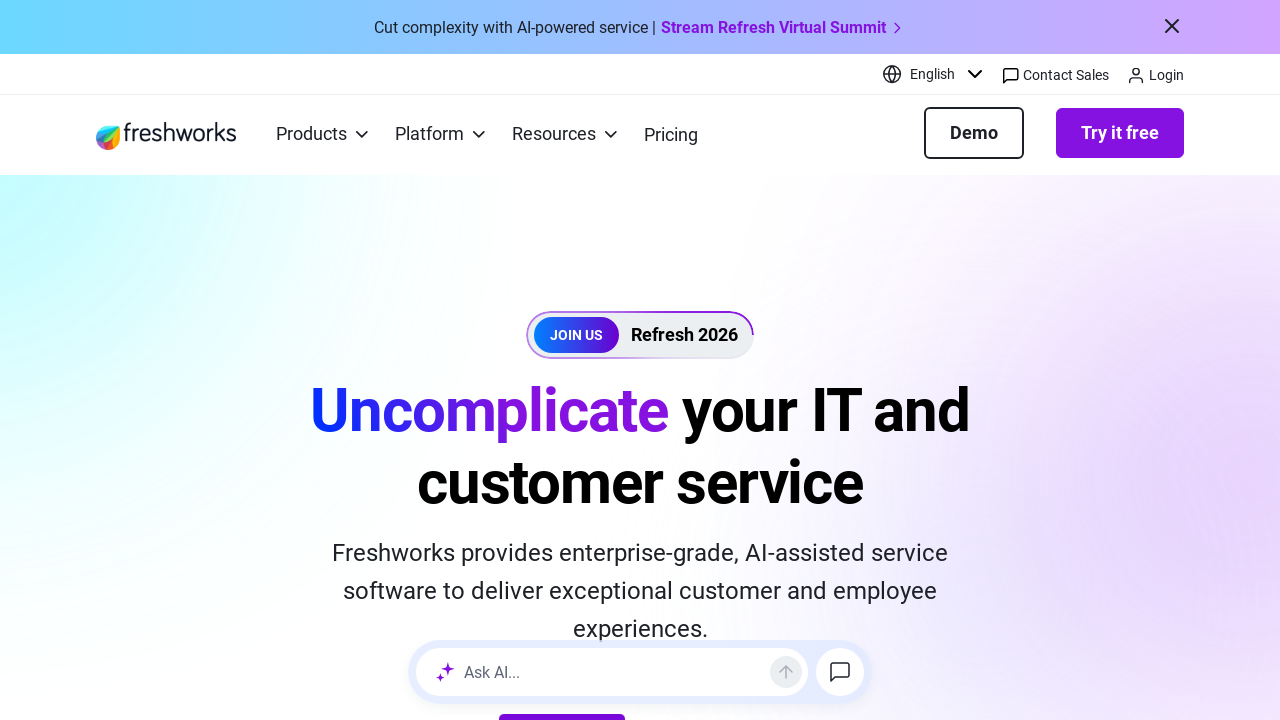

Footer link with text 'Customers' verified
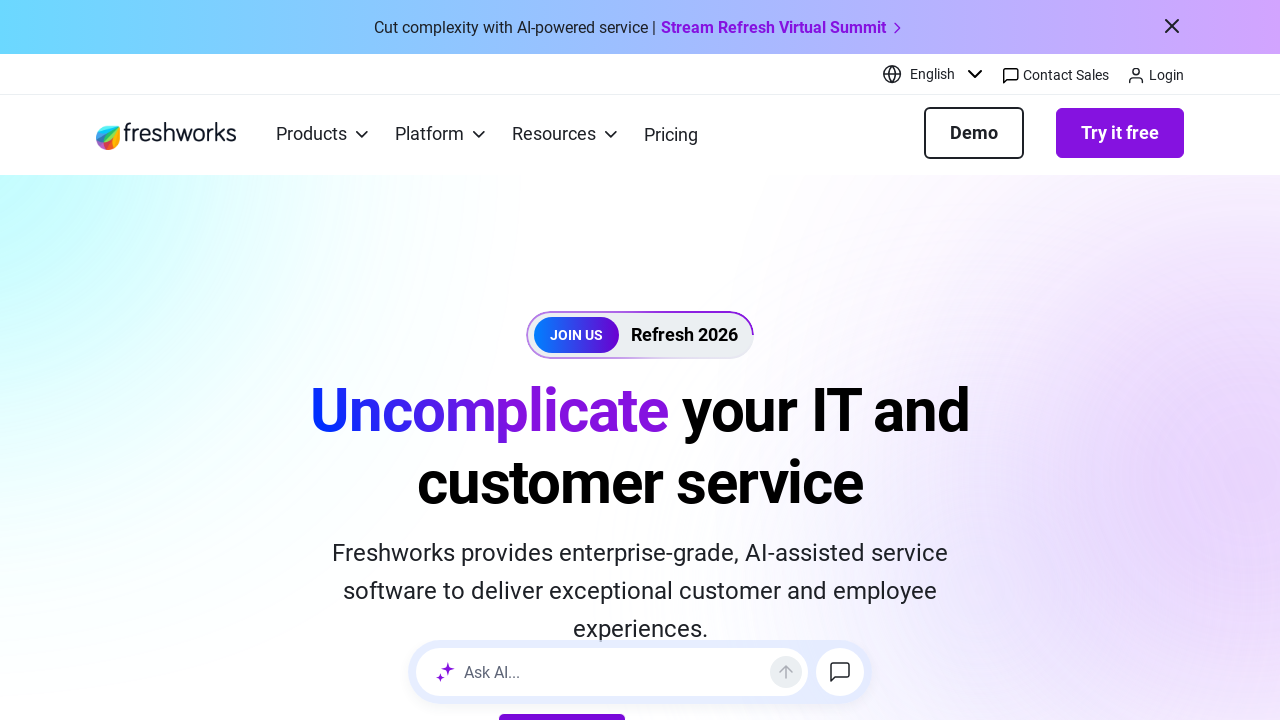

Footer link with text 'Partners' verified
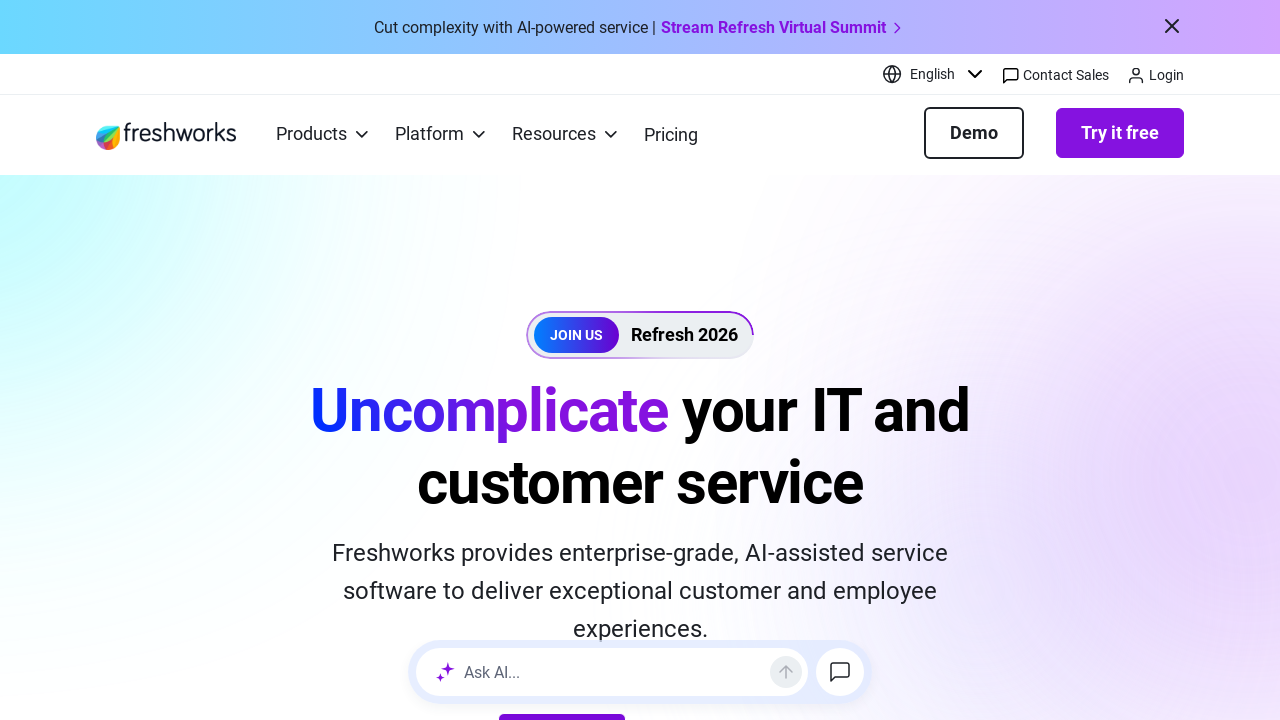

Footer link with text 'Events' verified
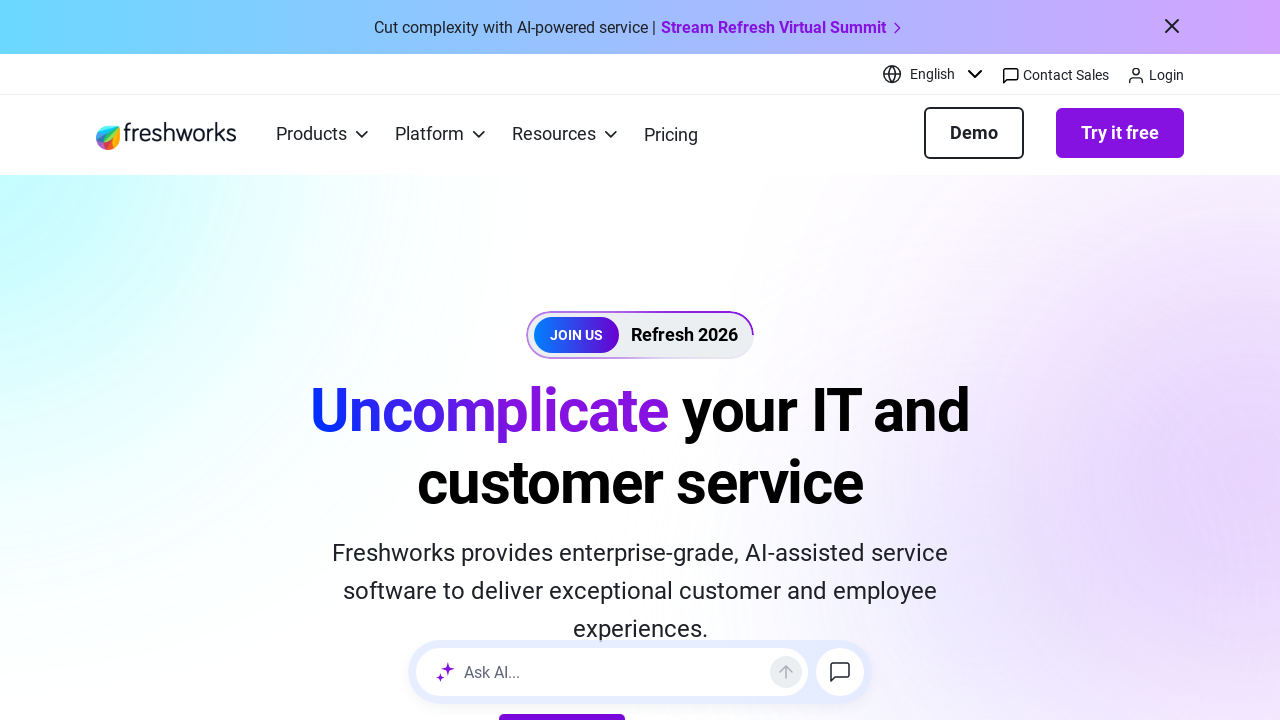

Footer link with text 'Insights & Trends' verified
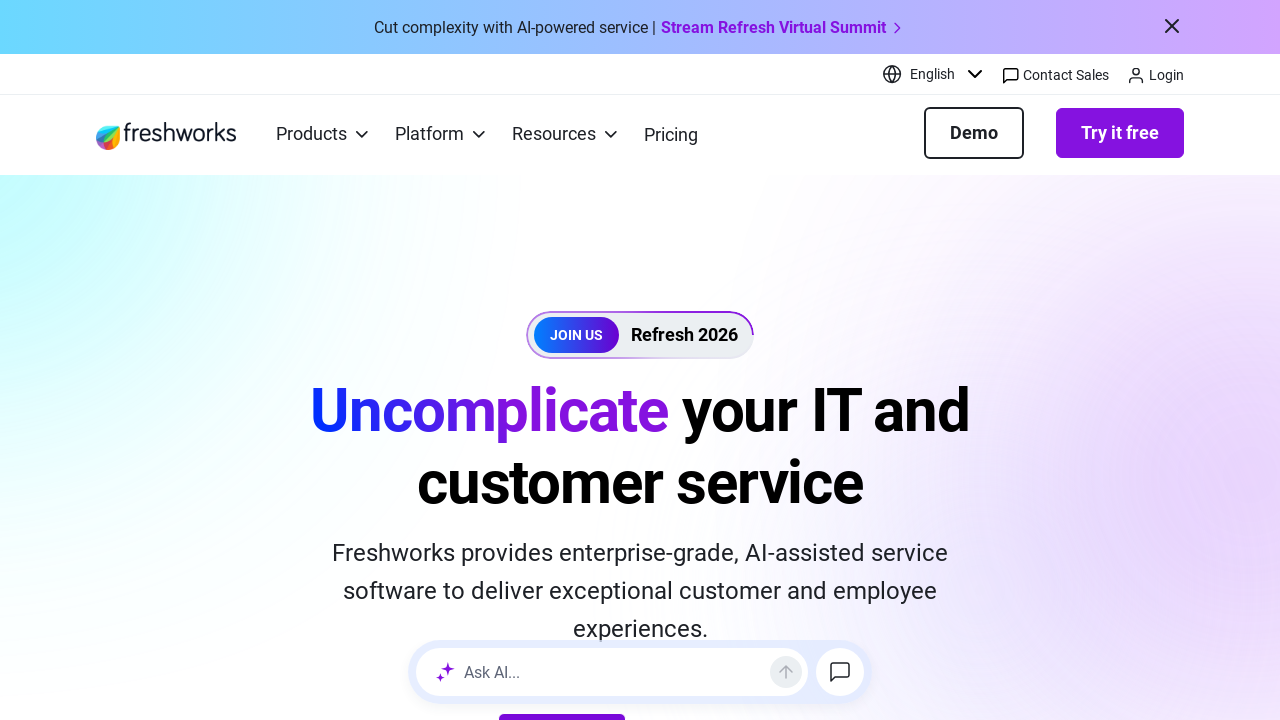

Footer link with text 'Newsroom' verified
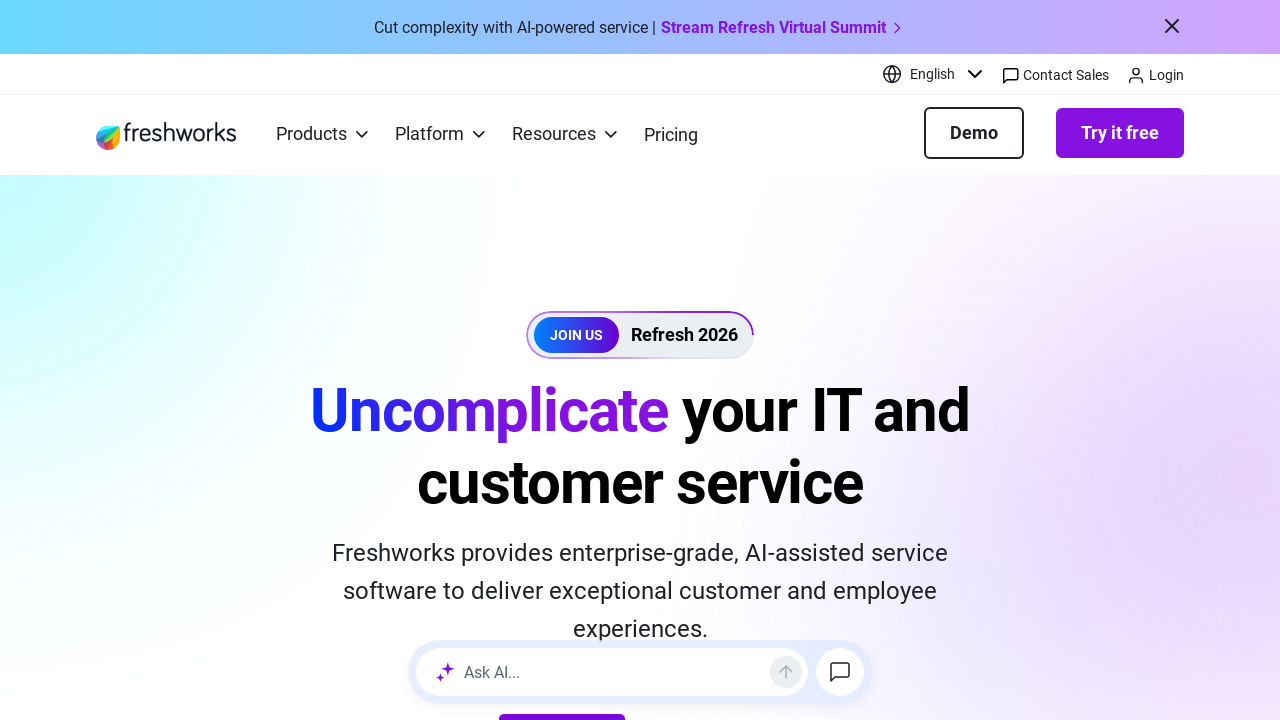

Footer link with text 'Contact' verified
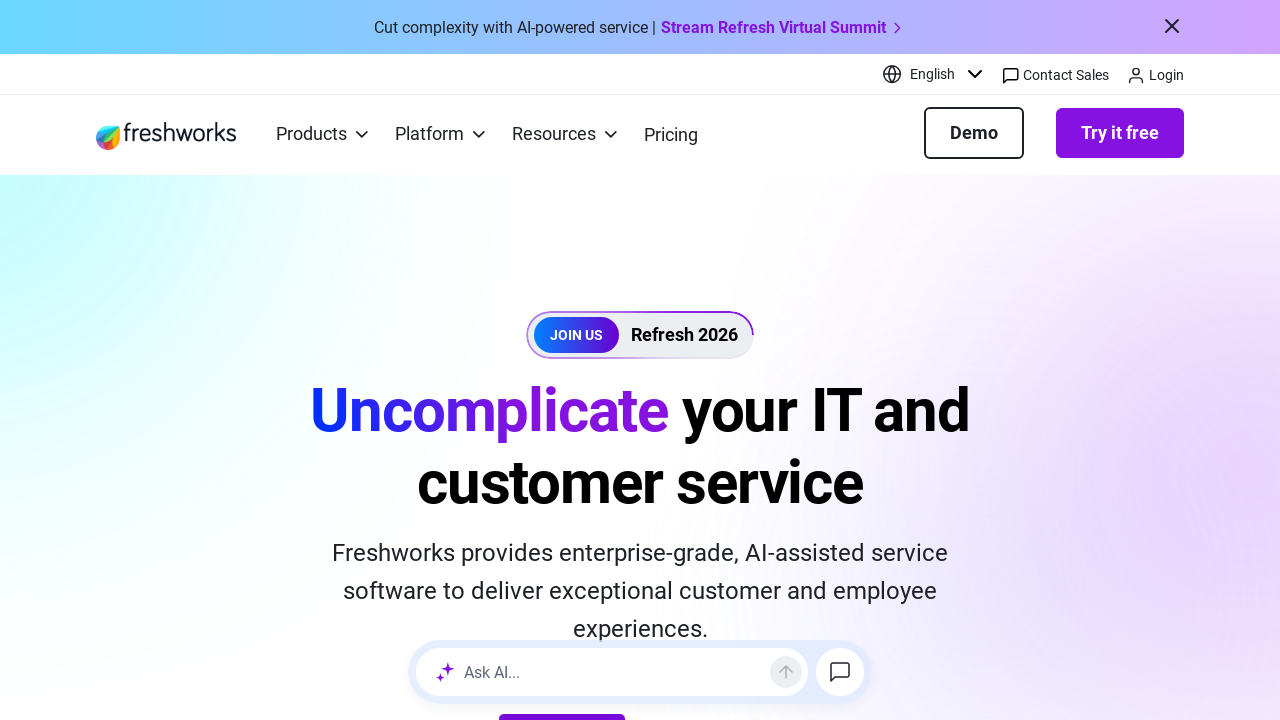

Footer link with text 'Support' verified
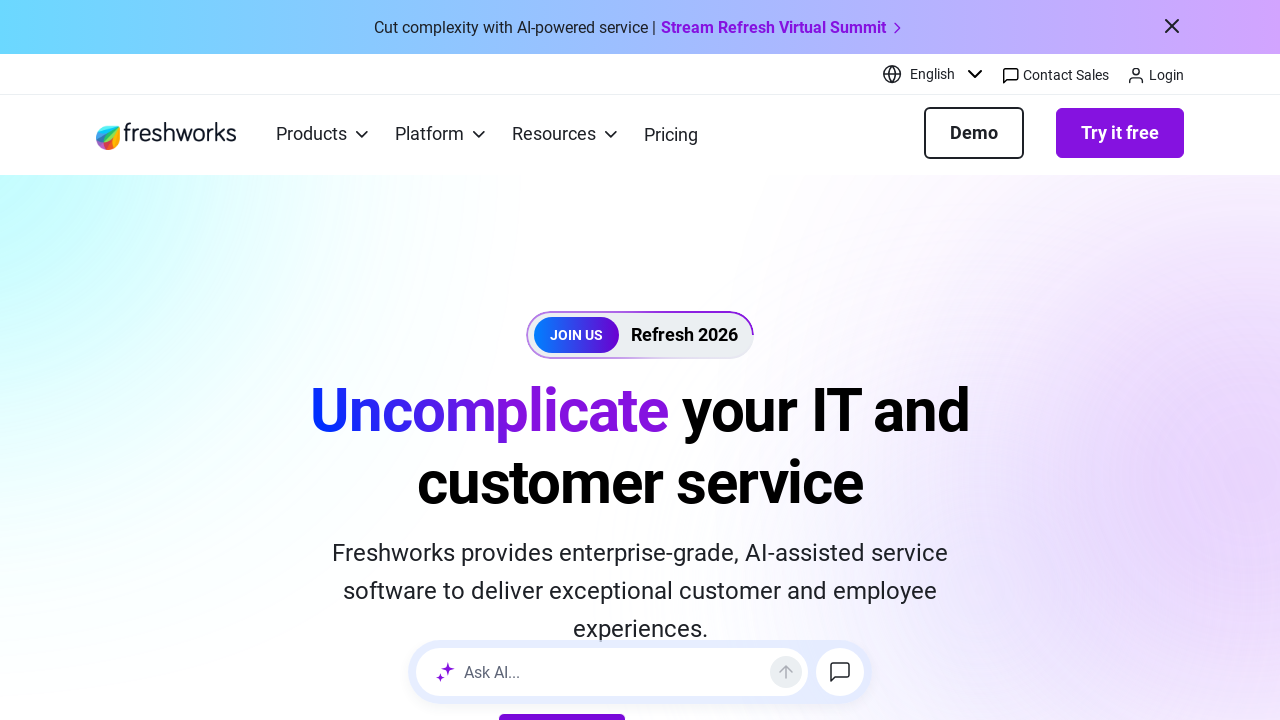

Footer link with text 'Training & Certification' verified
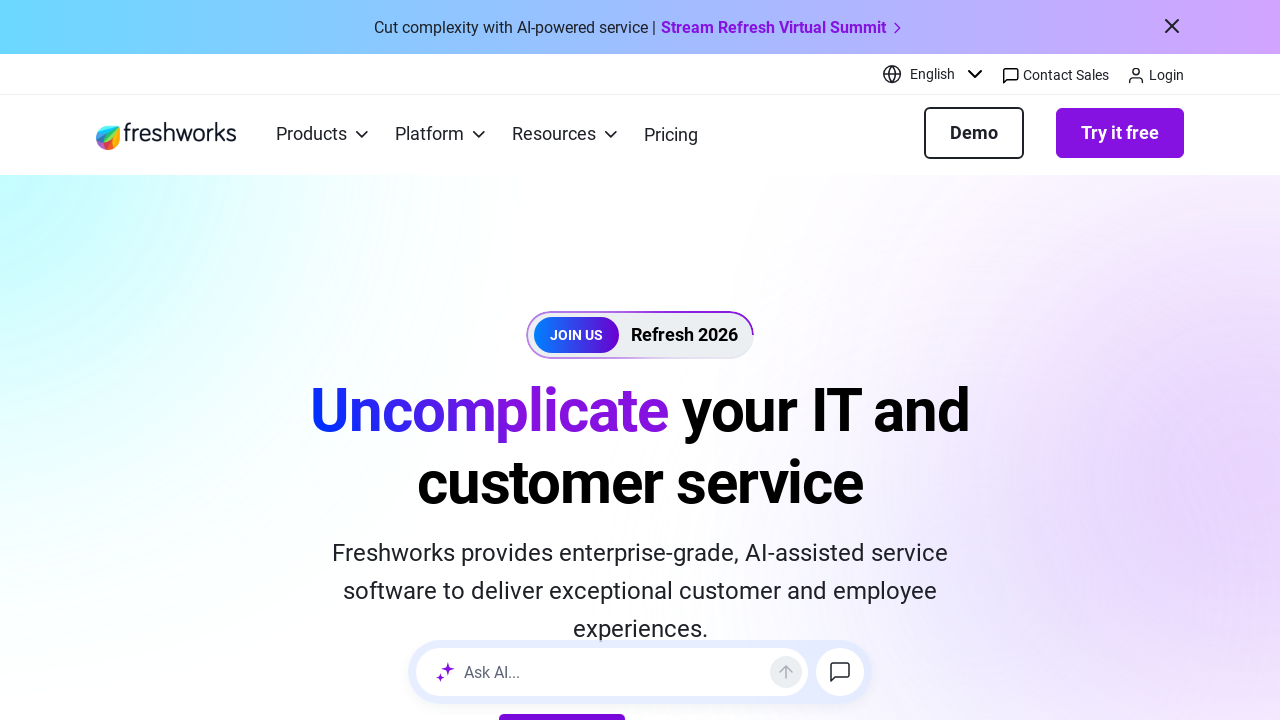

Footer link with text 'Services' verified
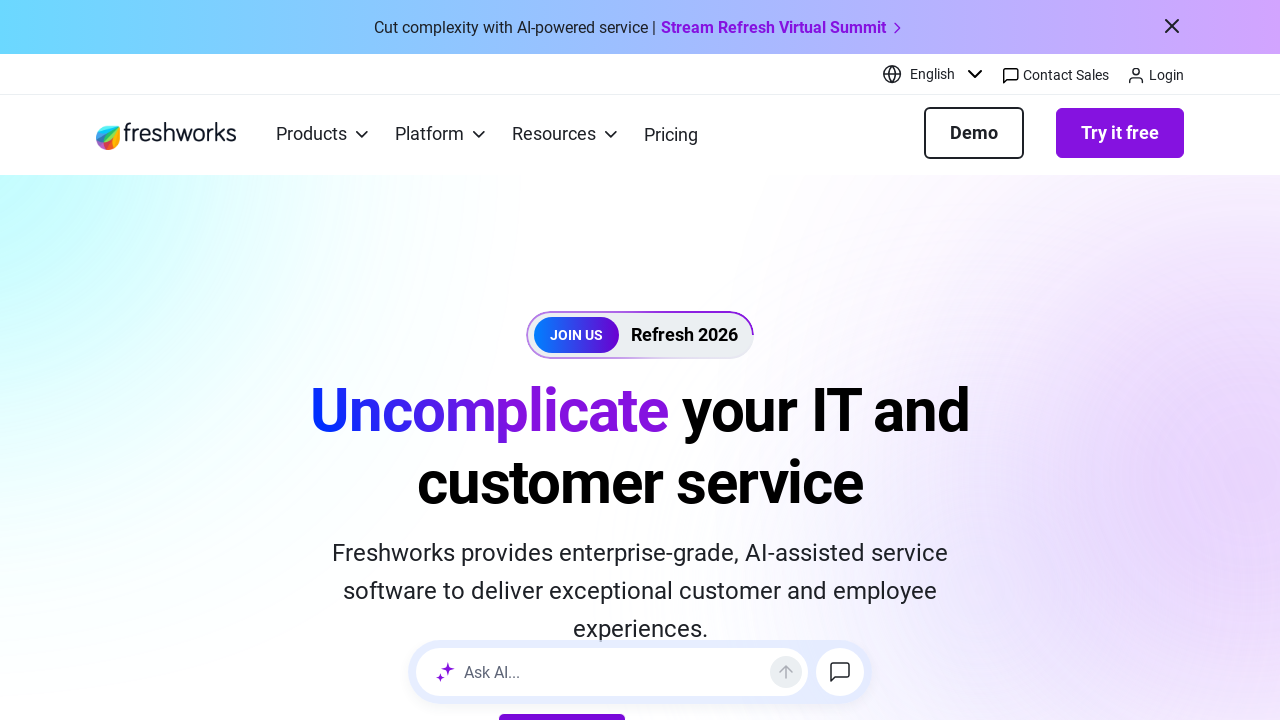

Footer link with text 'Student Academy' verified
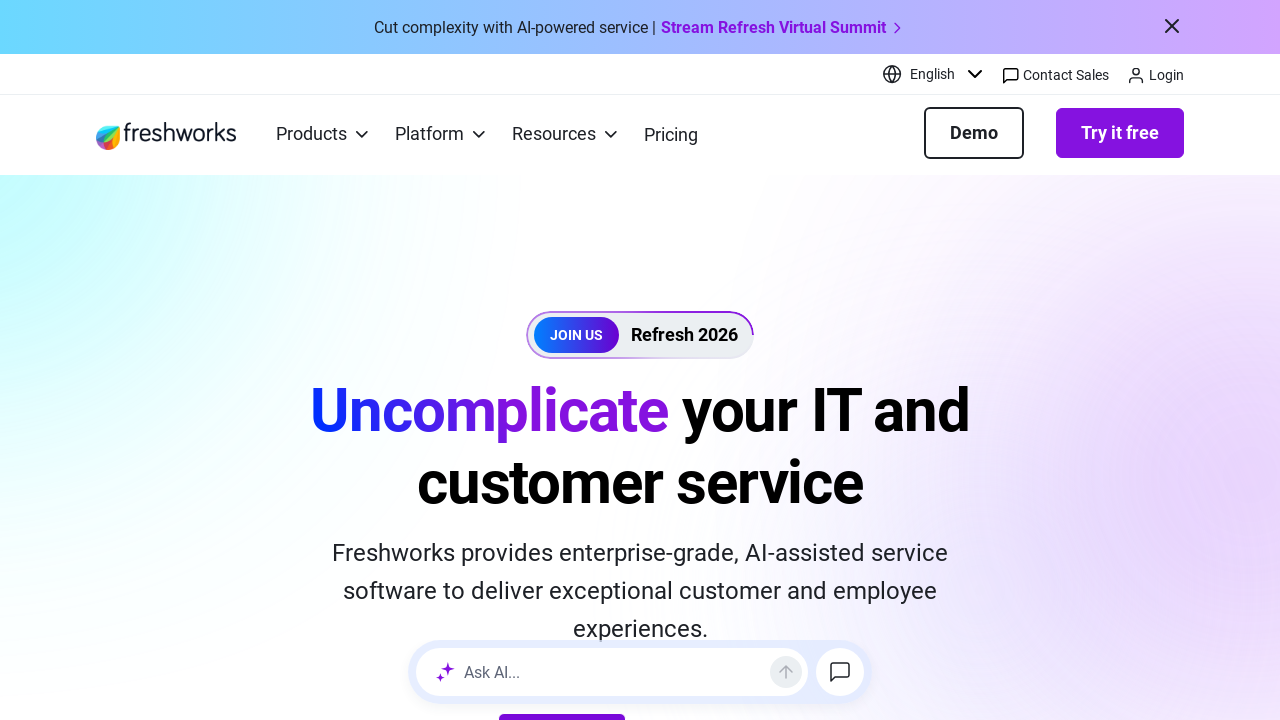

Footer link with text 'Community' verified
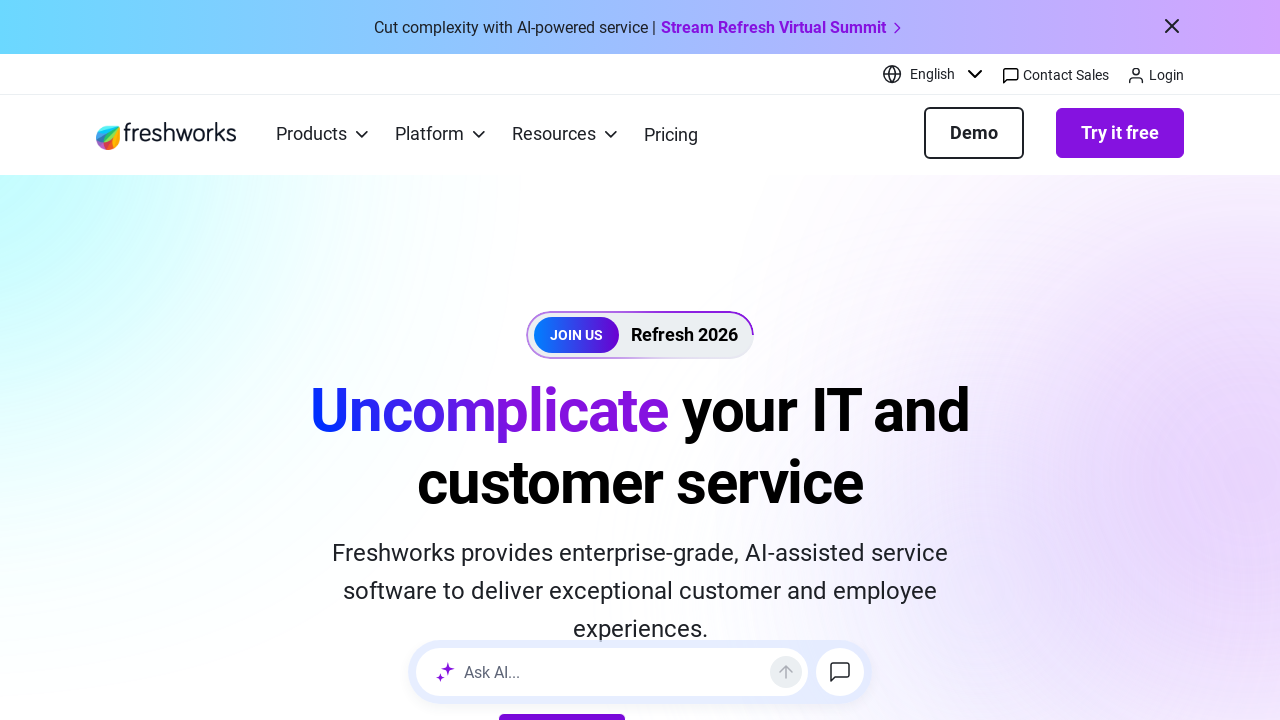

Footer link with text 'What’s New' verified
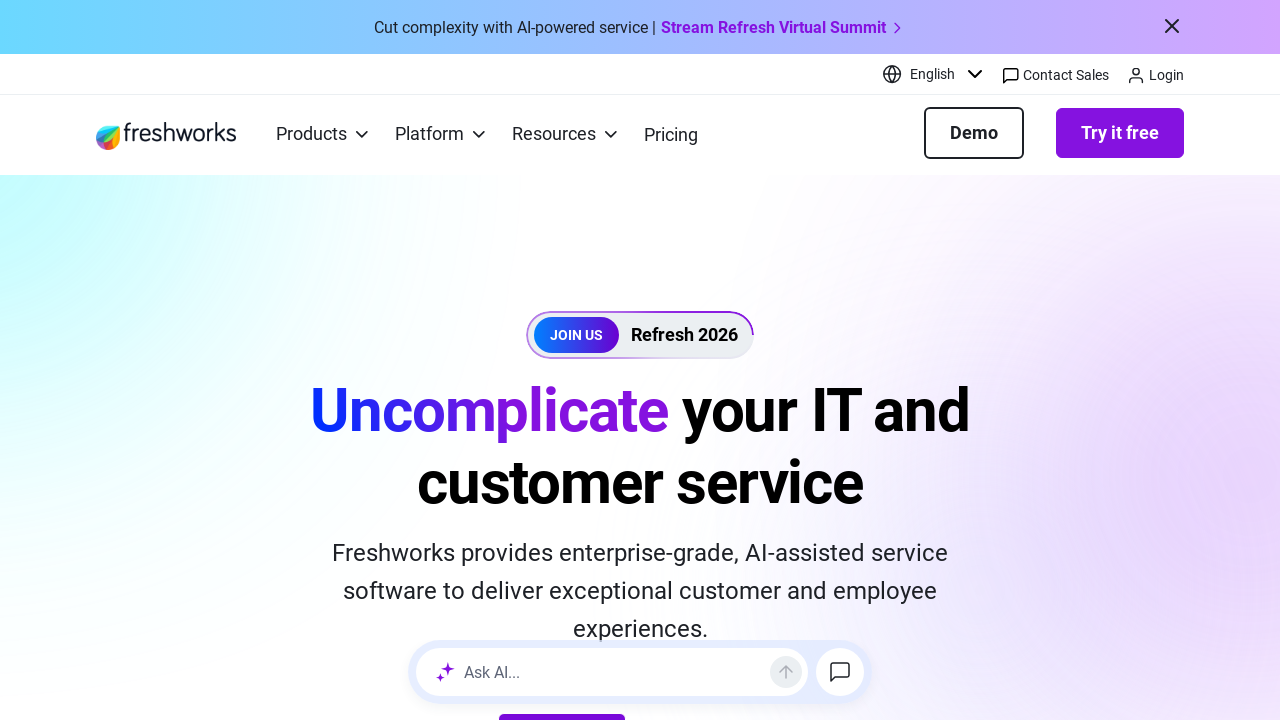

Footer link with text 'Freshdesk Omni' verified
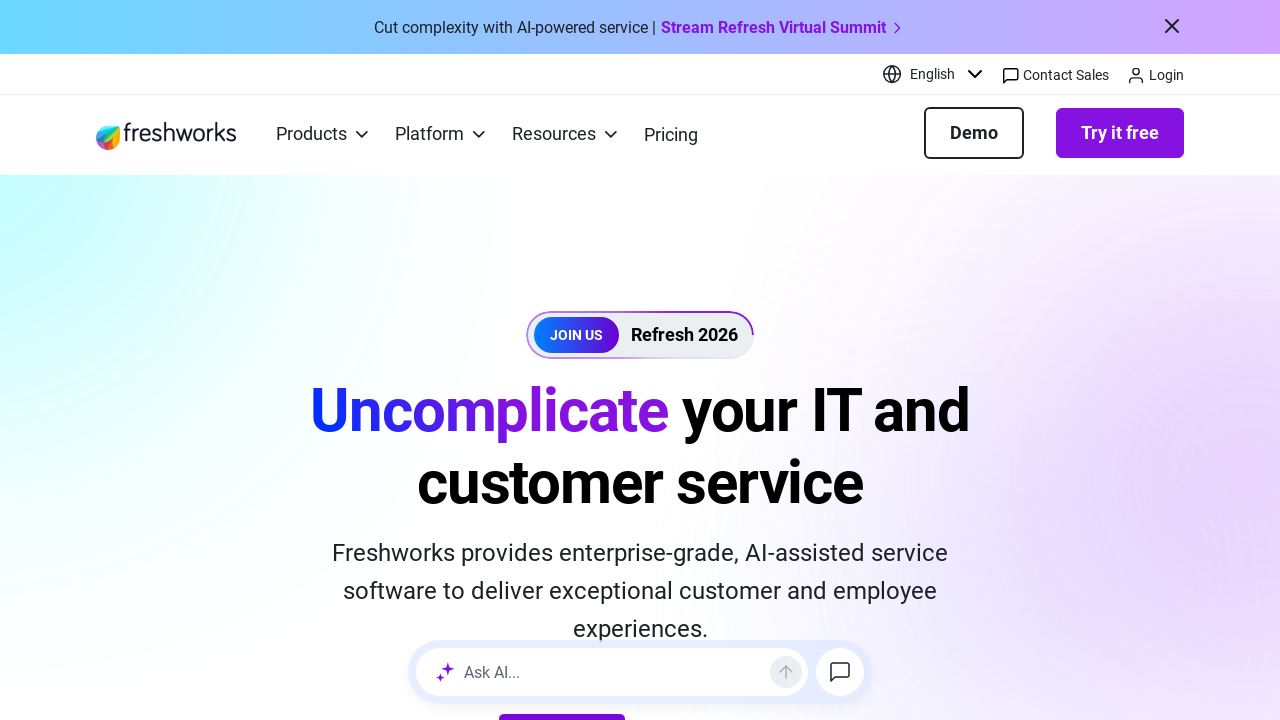

Footer link with text 'Freshdesk' verified
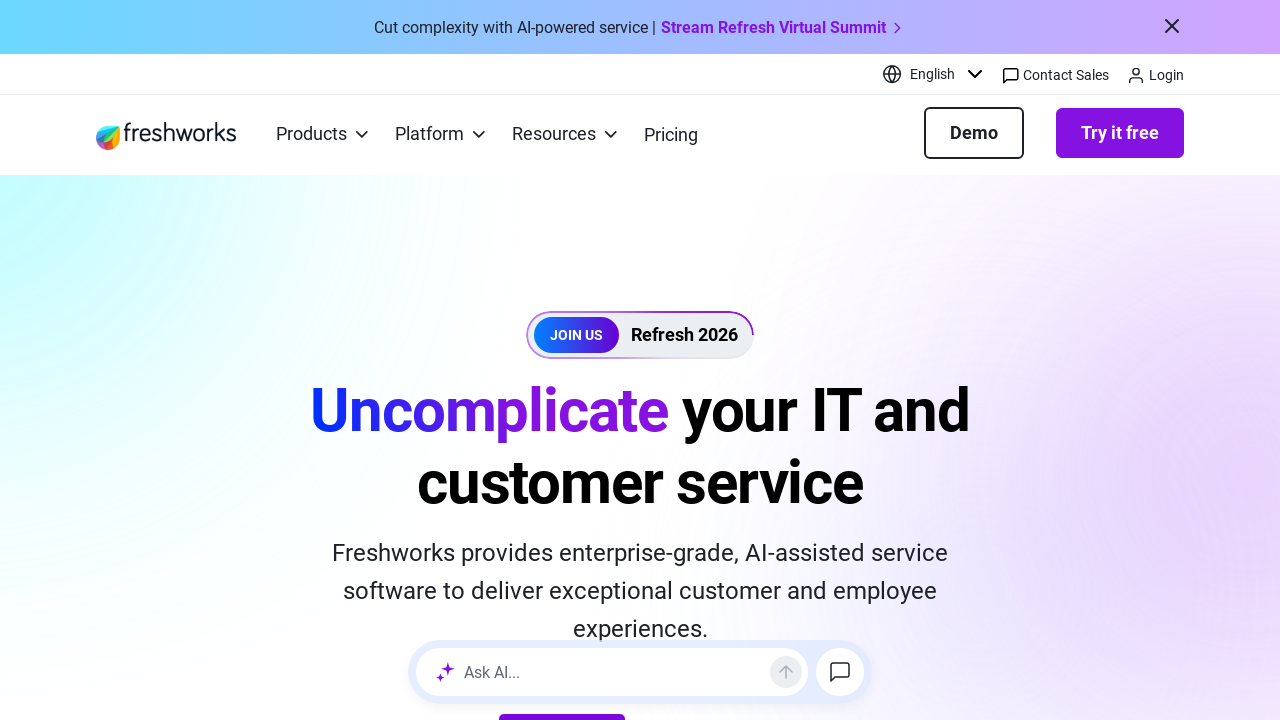

Footer link with text 'Freshchat' verified
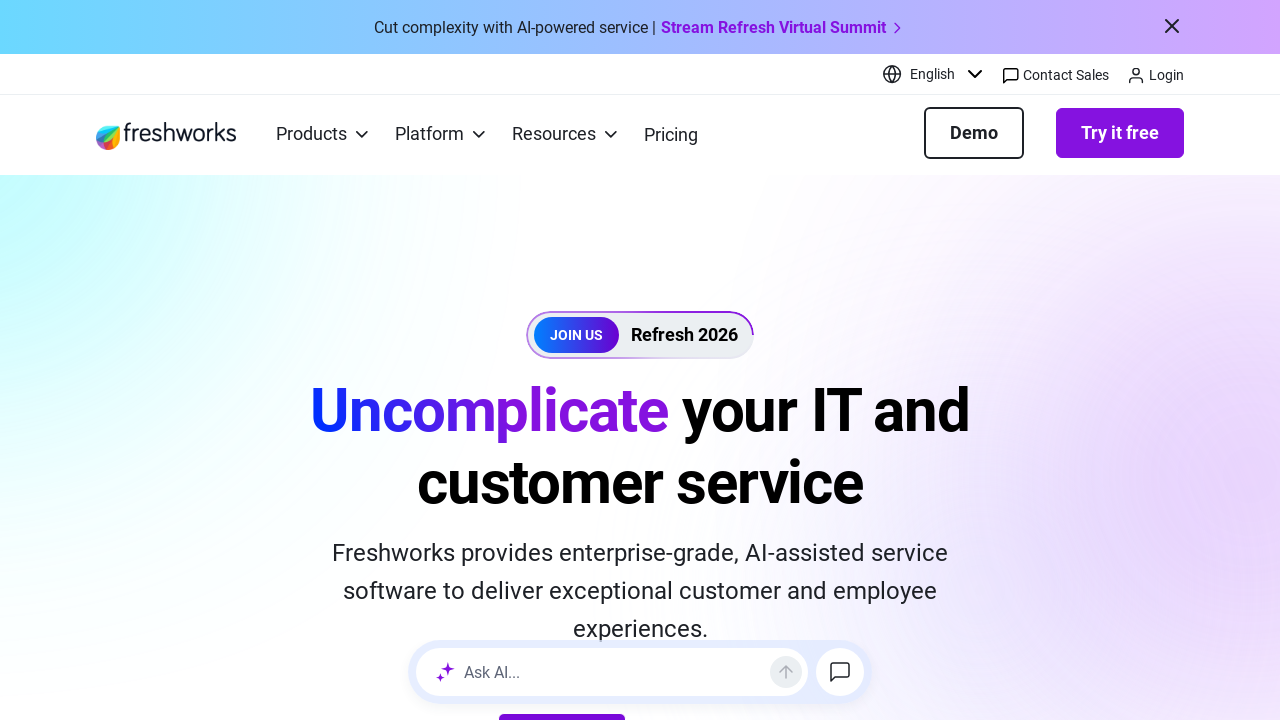

Footer link with text 'Freshservice' verified
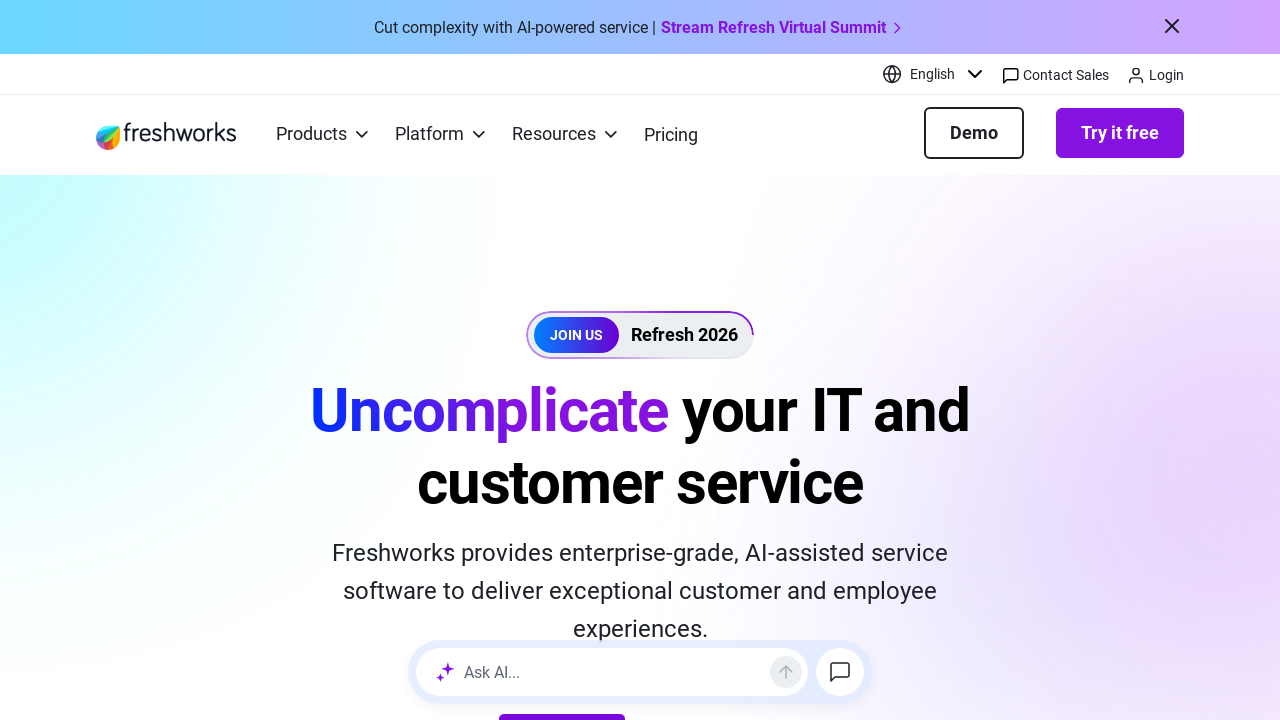

Footer link with text 'Freshservice for MSPs' verified
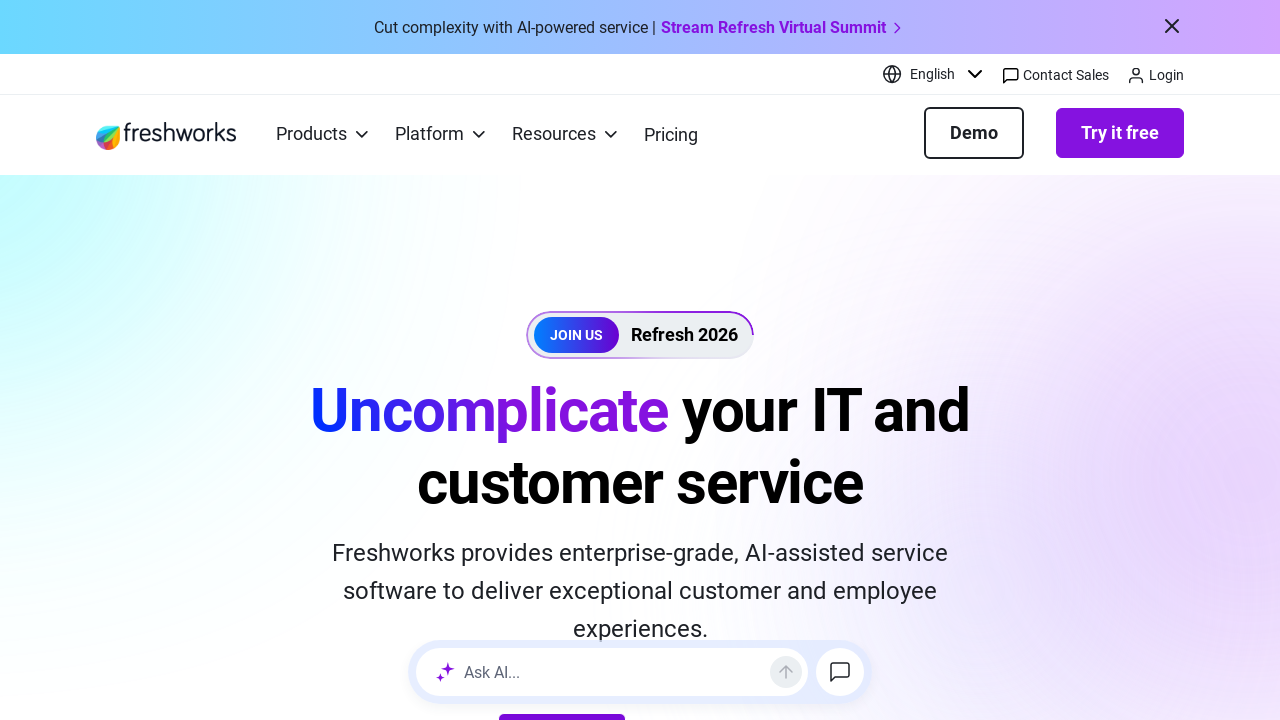

Footer link with text 'Freshservice for Business Teams' verified
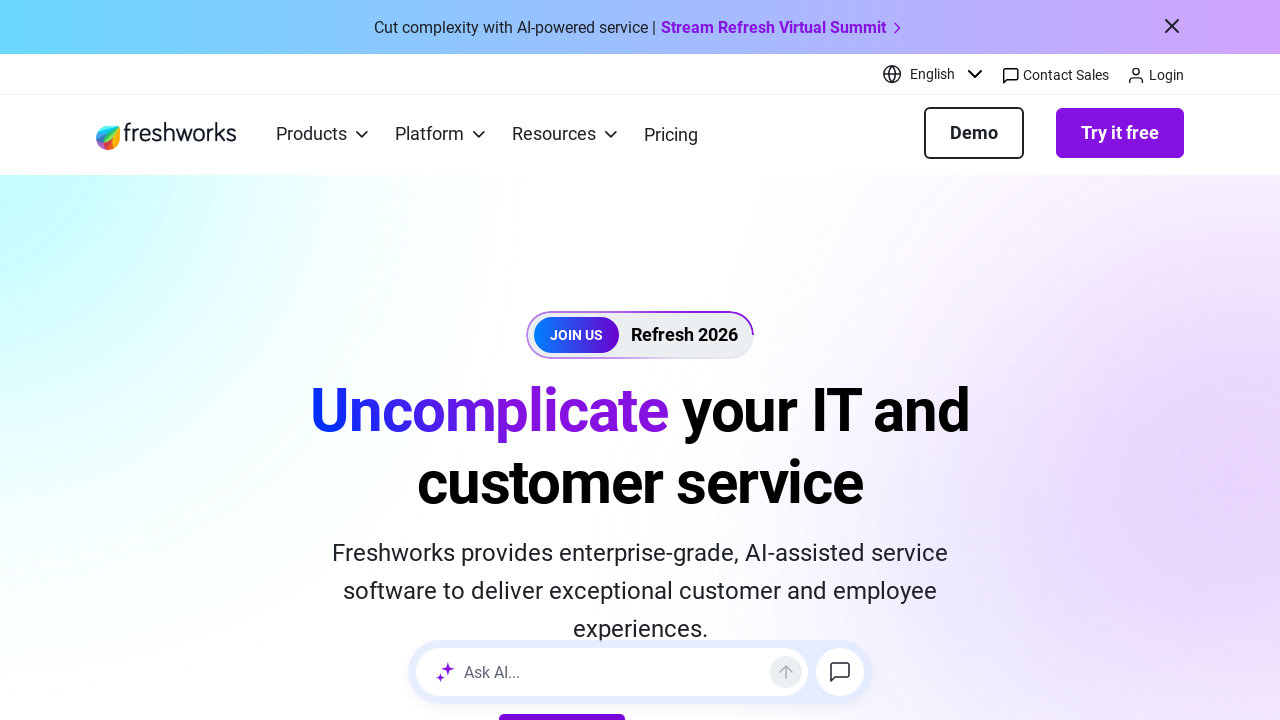

Footer link with text 'Freshsales' verified
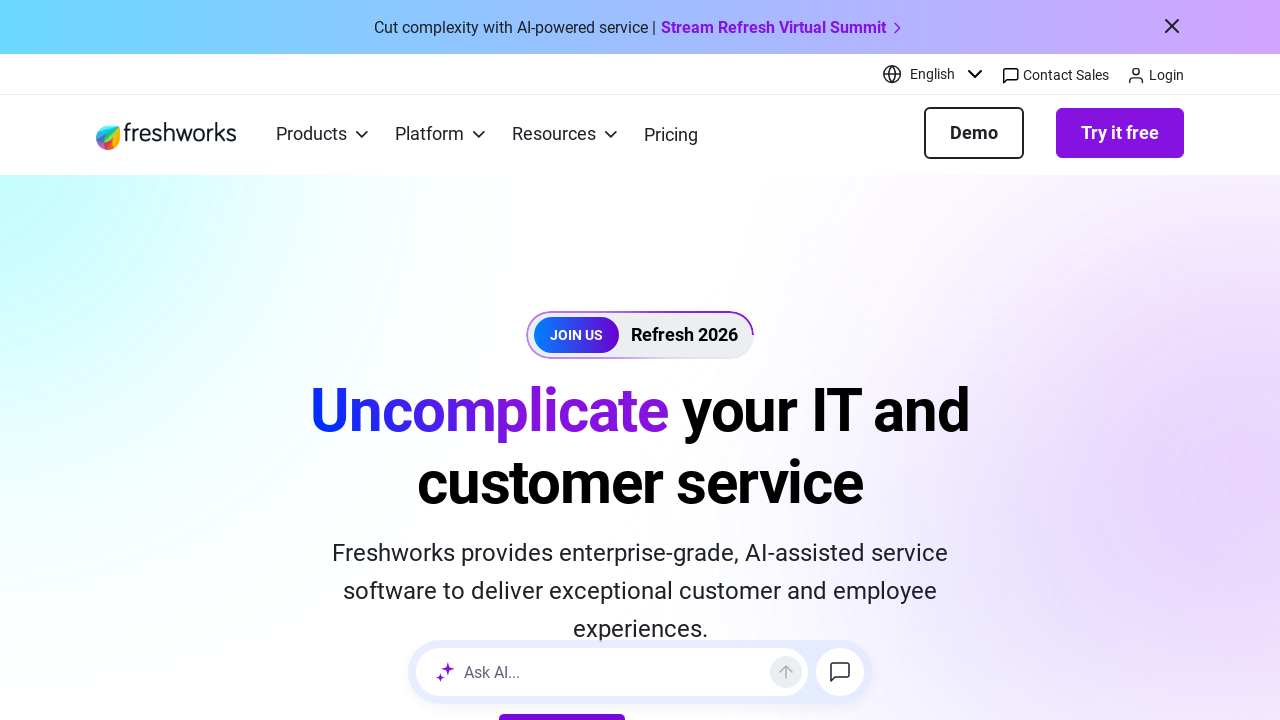

Footer link with text 'Freshsales Suite' verified
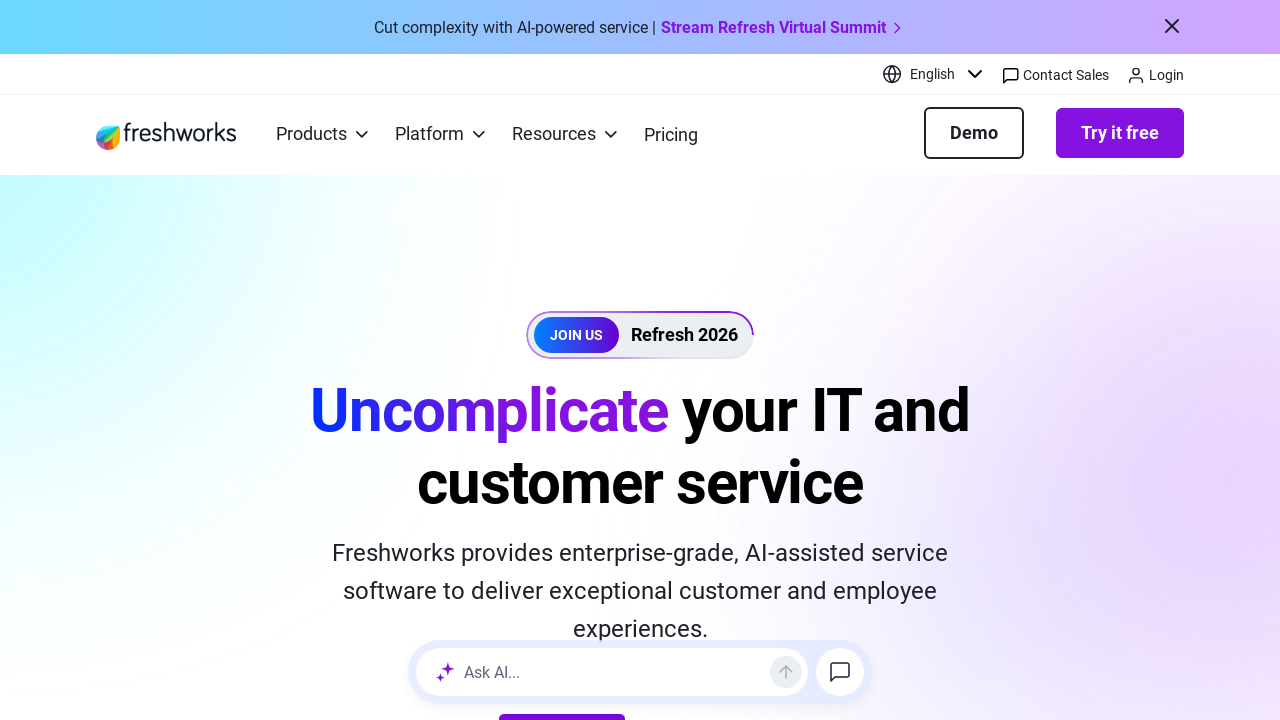

Footer link with text 'Freshmarketer' verified
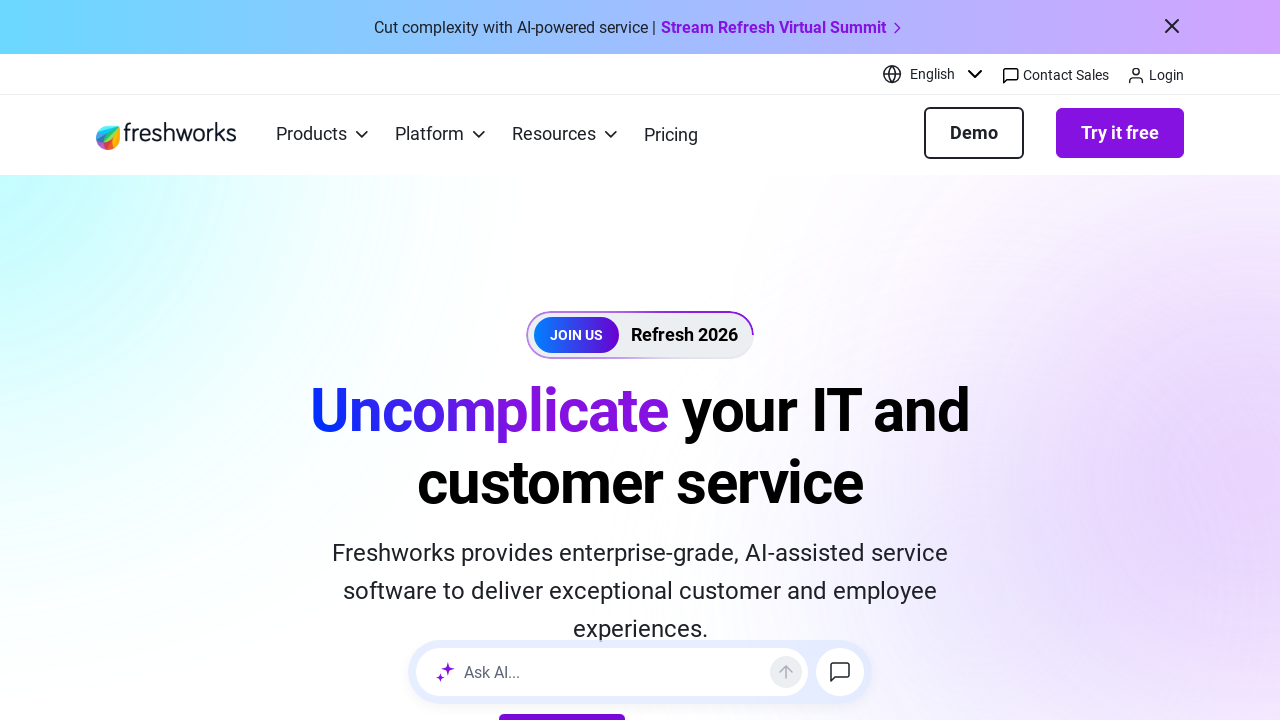

Footer link with text 'Freshworks Platform' verified
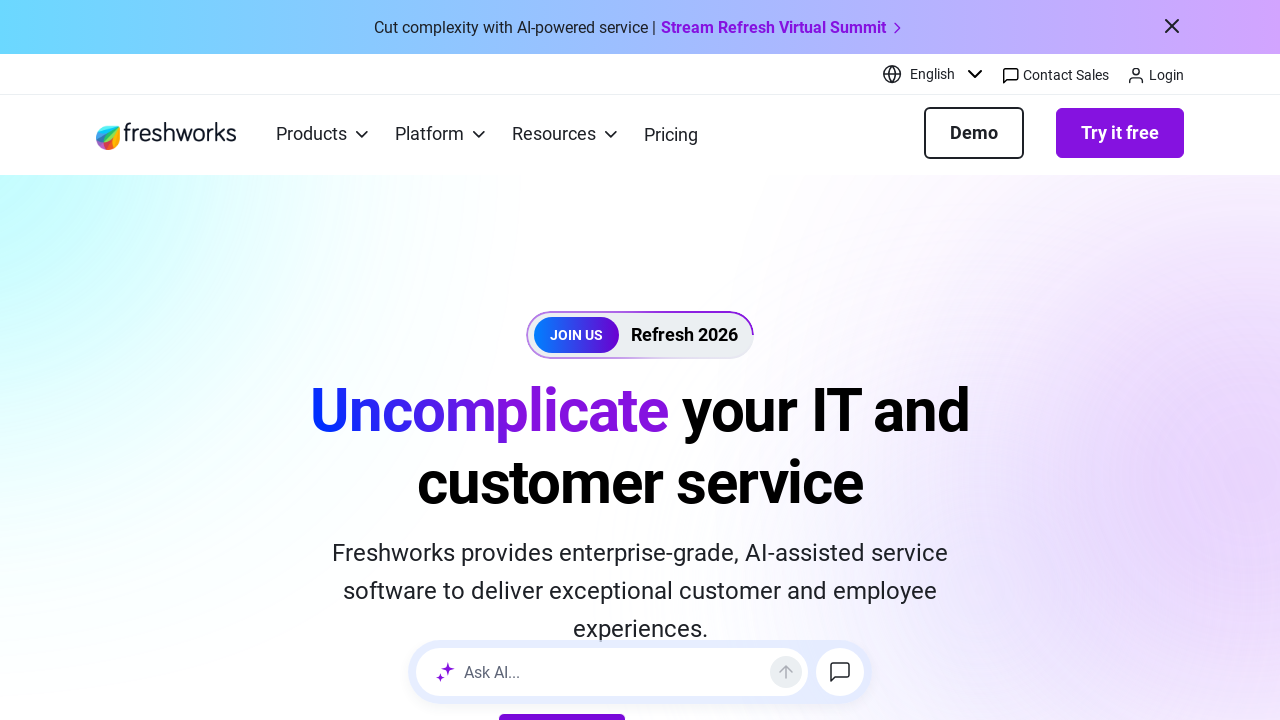

Footer link with text 'Freddy AI' verified
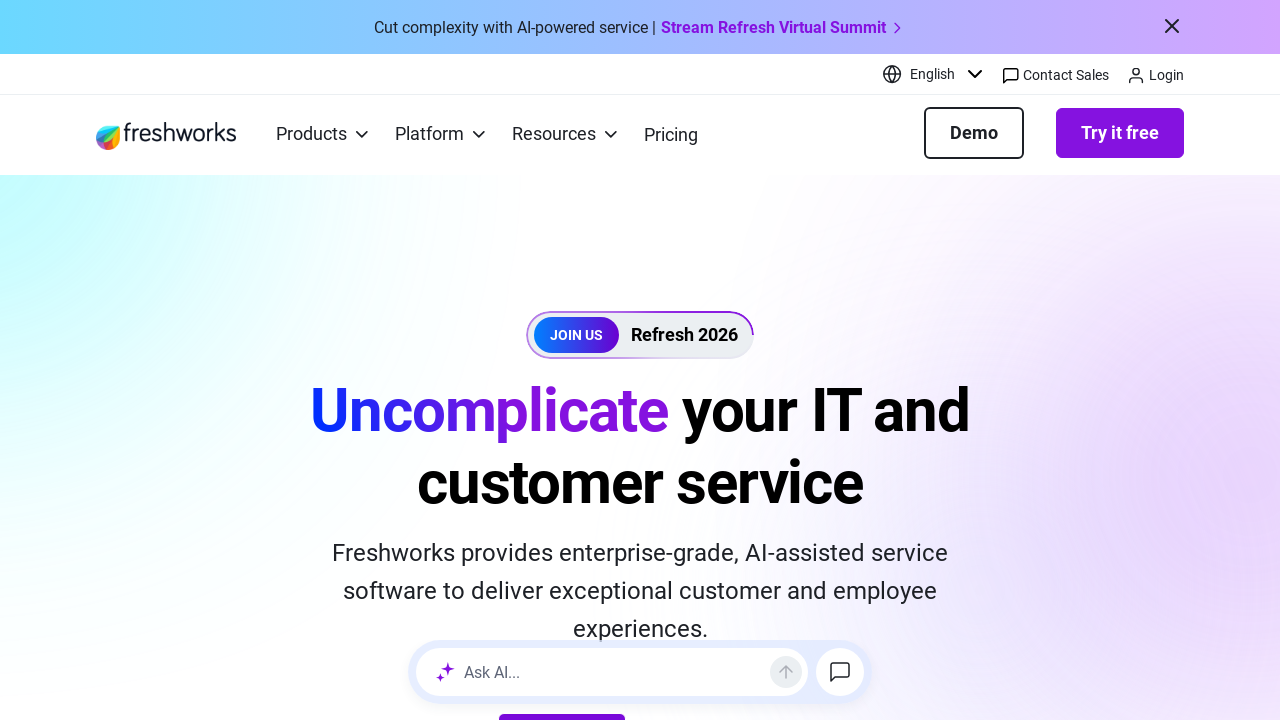

Footer link with text 'Legal' verified
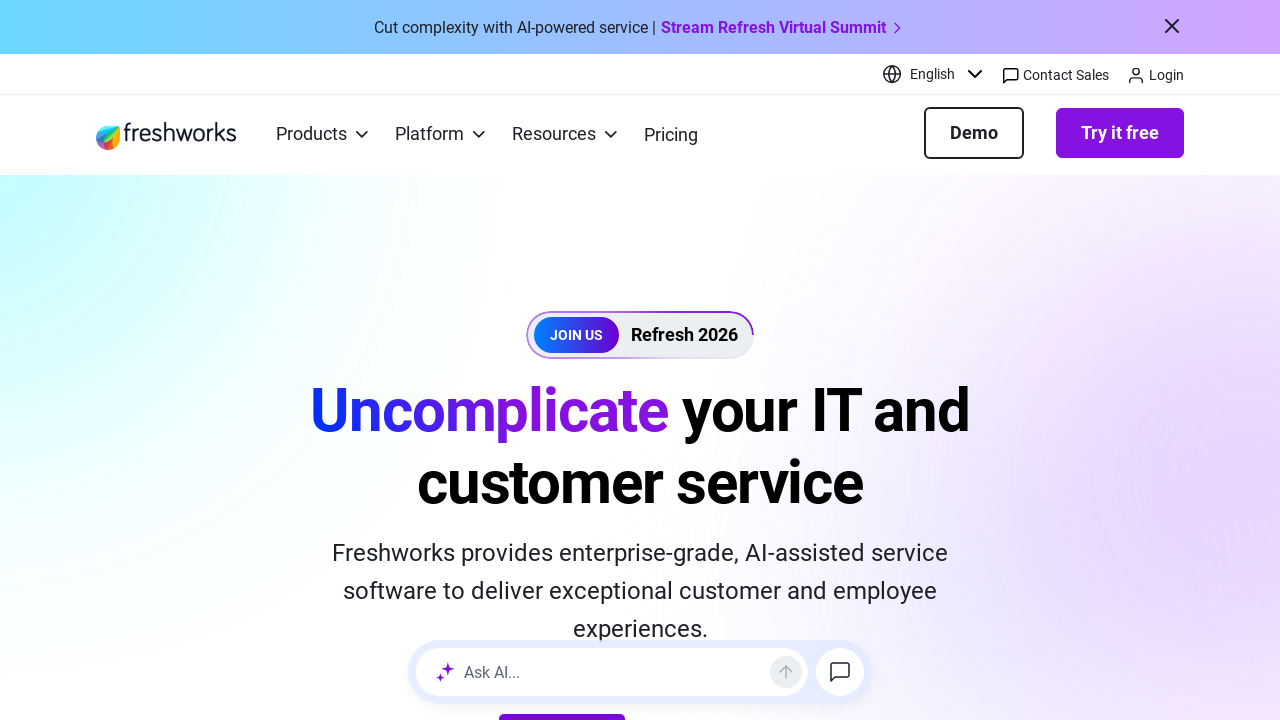

Footer link with text 'Privacy Notice' verified
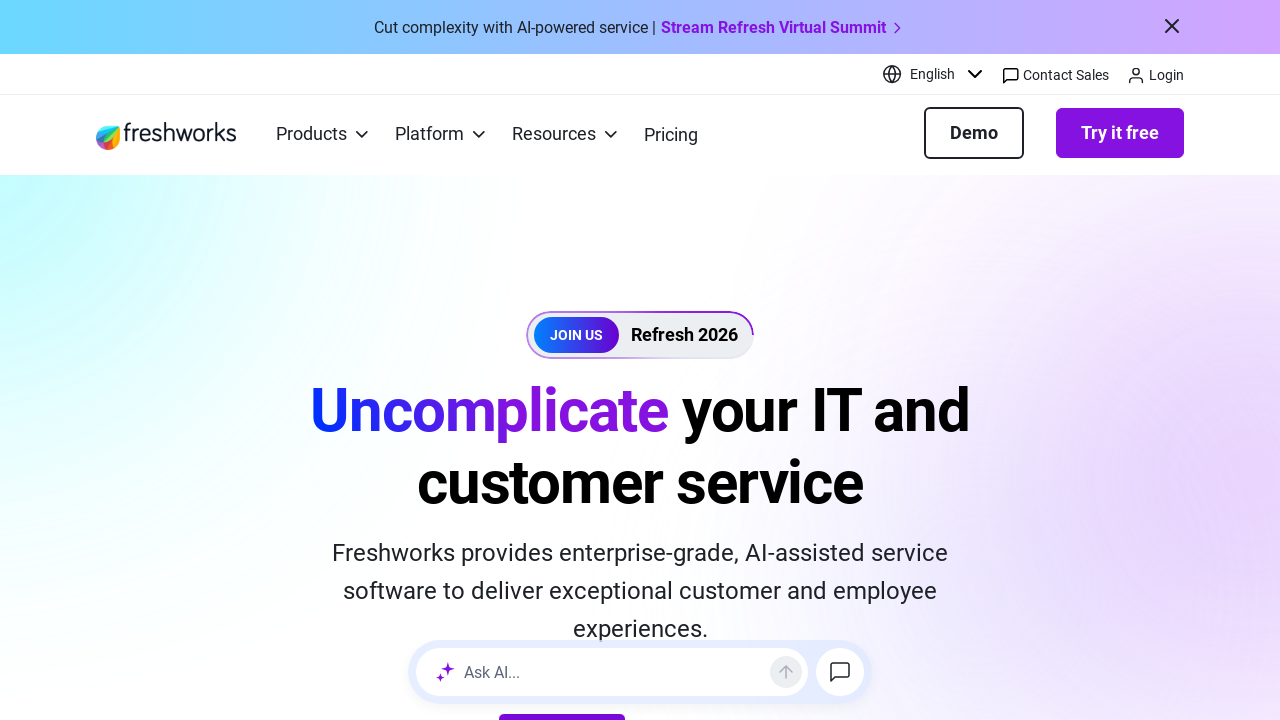

Footer link with text 'Site Terms' verified
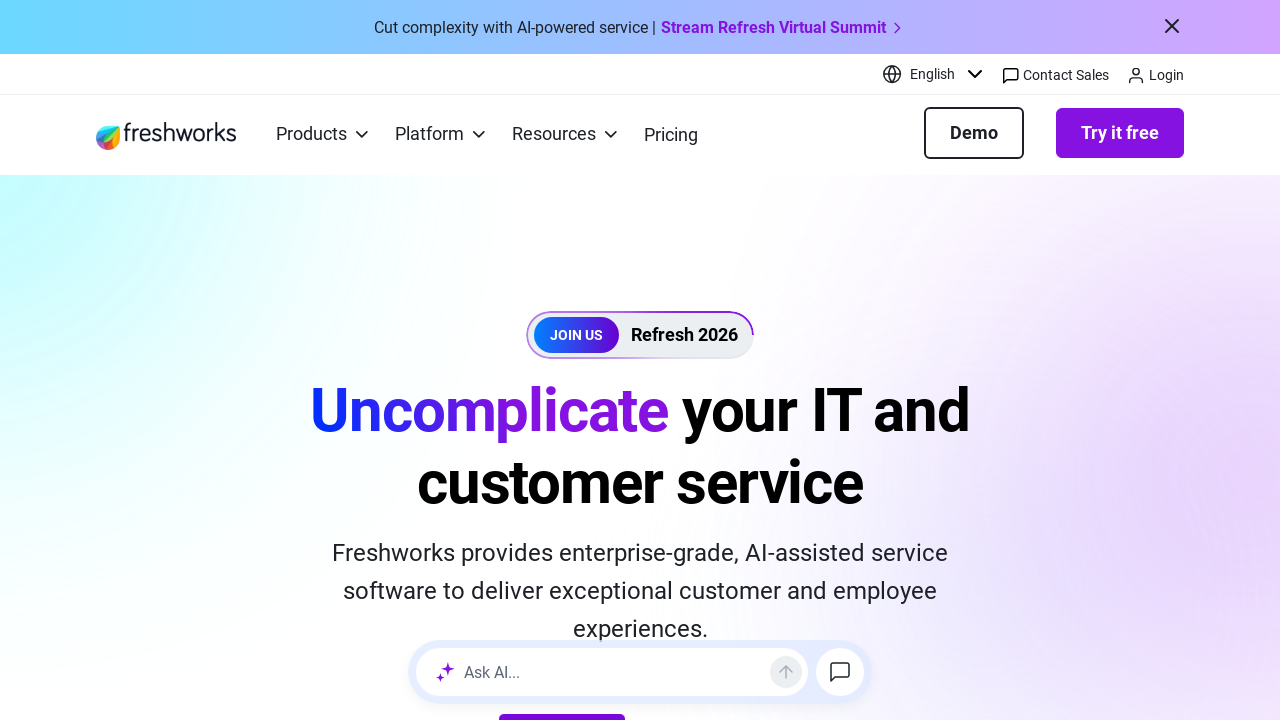

Footer link with text 'Cookie Policy' verified
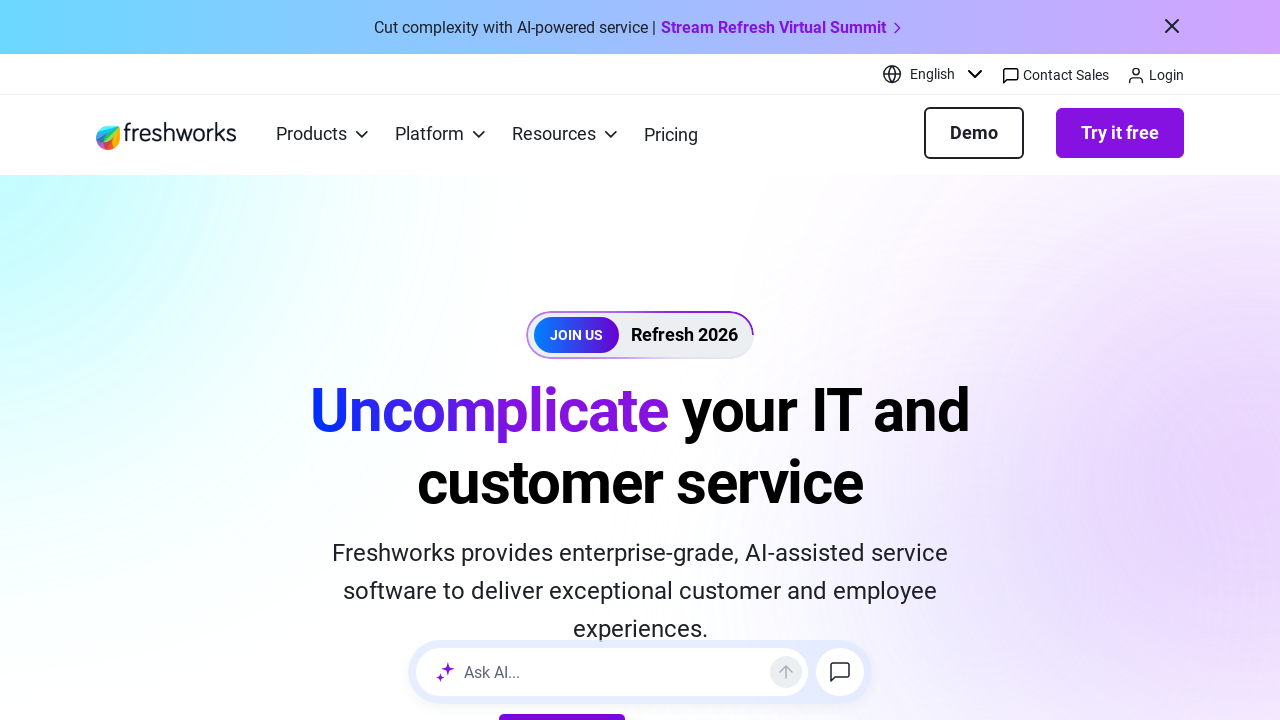

Footer link with text 'Do Not Share My Personal Information' verified
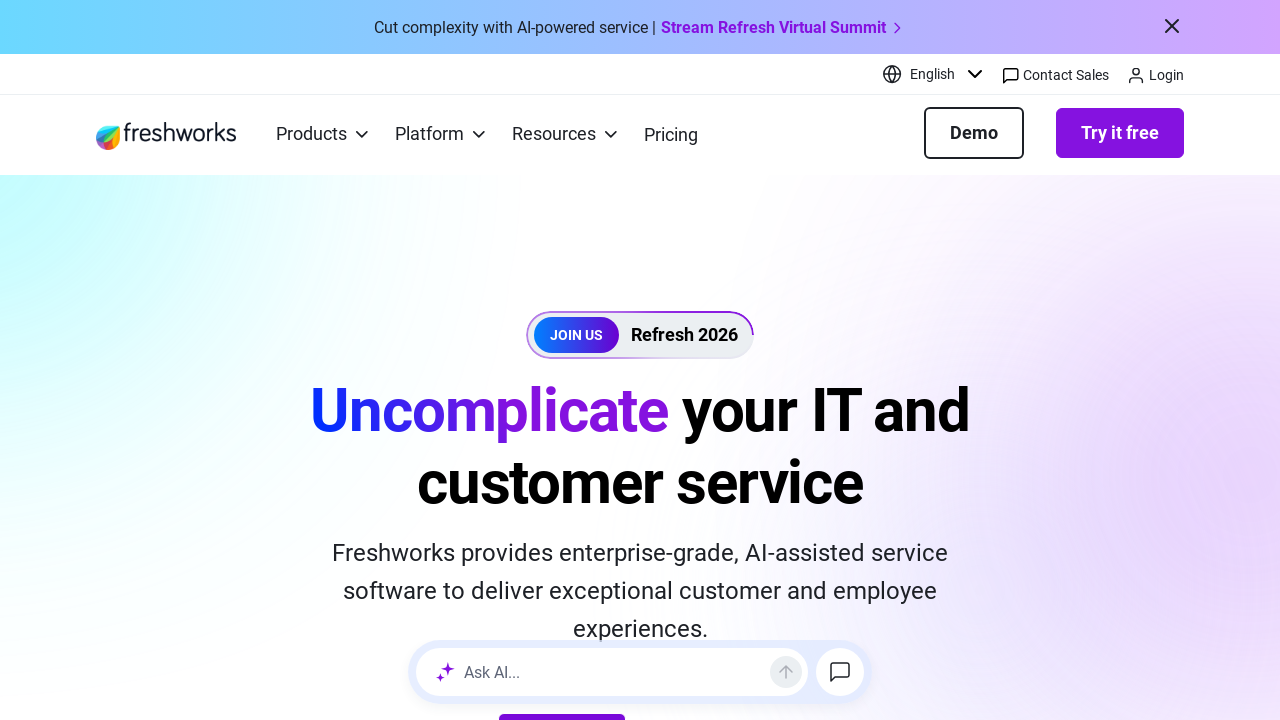

Footer link with text 'Security' verified
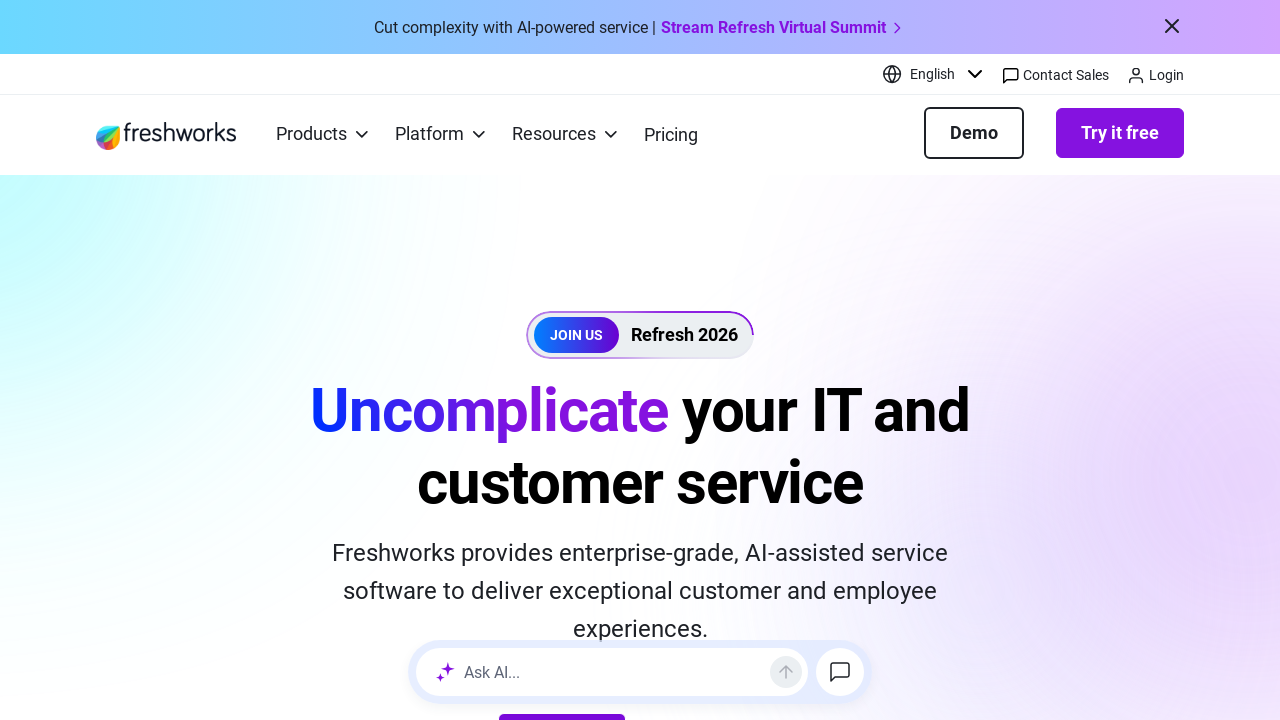

Footer link with text 'Accessibility' verified
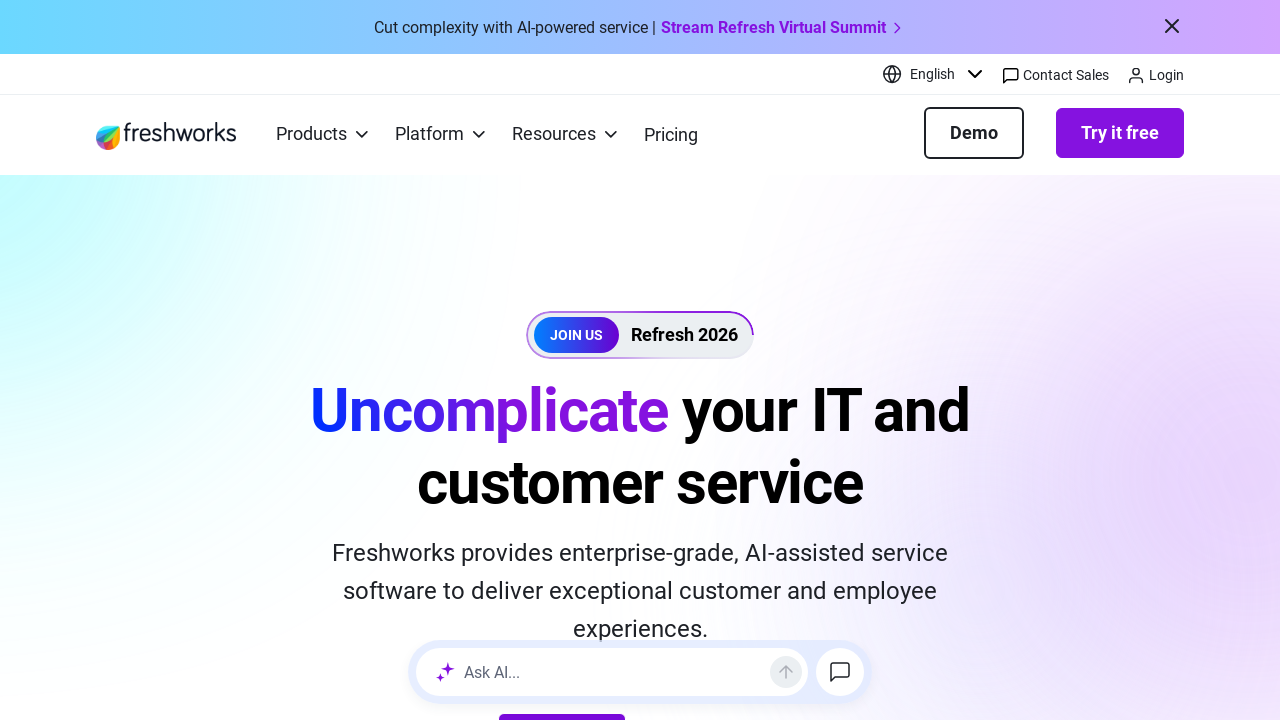

Footer link with text 'Unsubscribe' verified
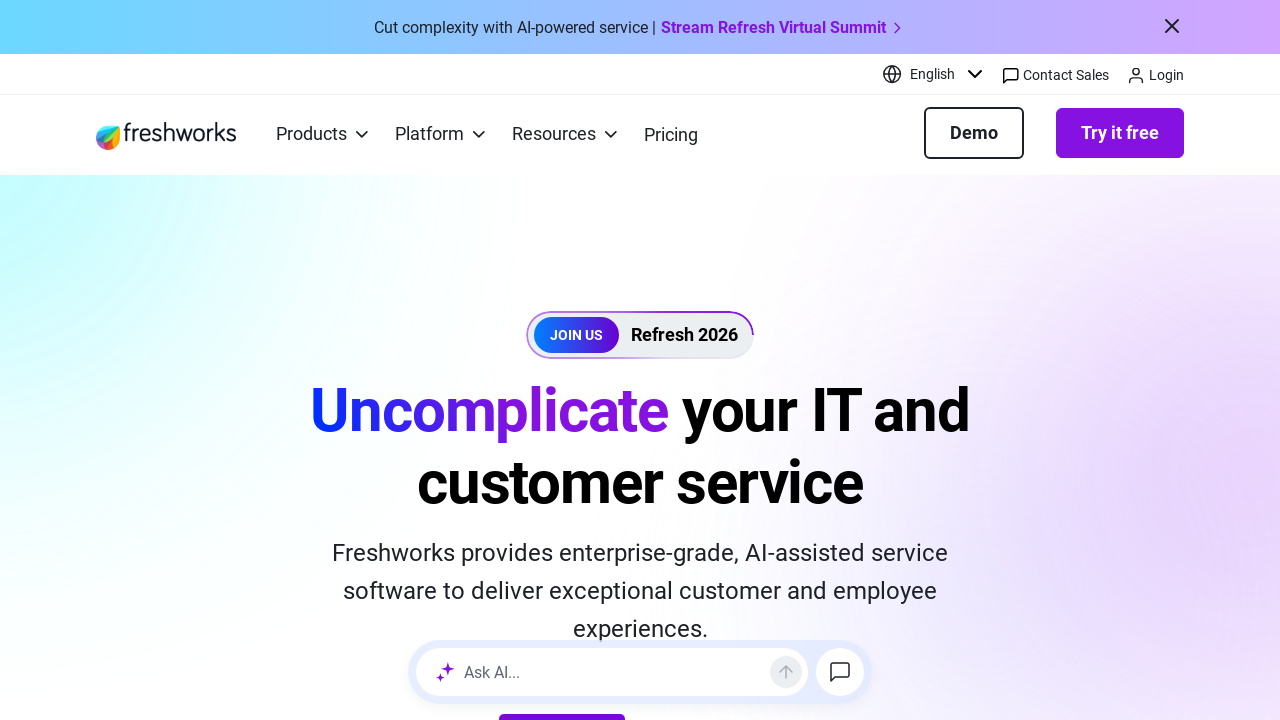

Footer link with text 'Sitemap' verified
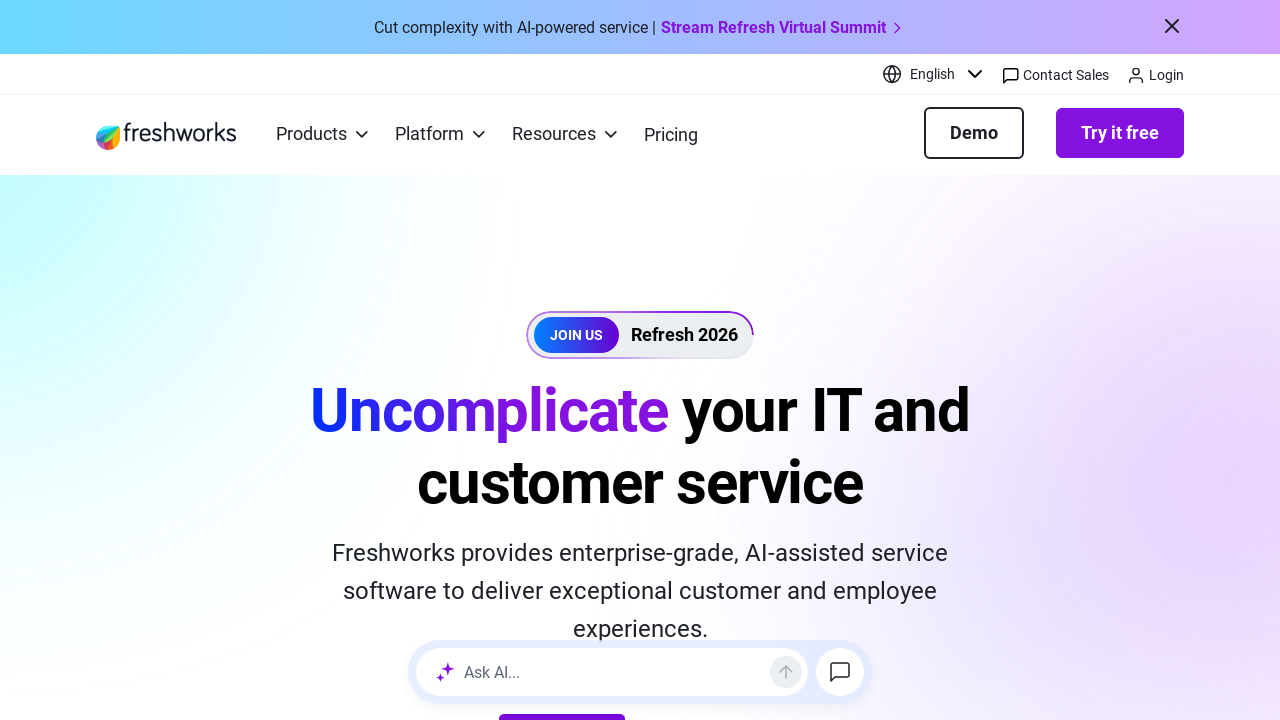

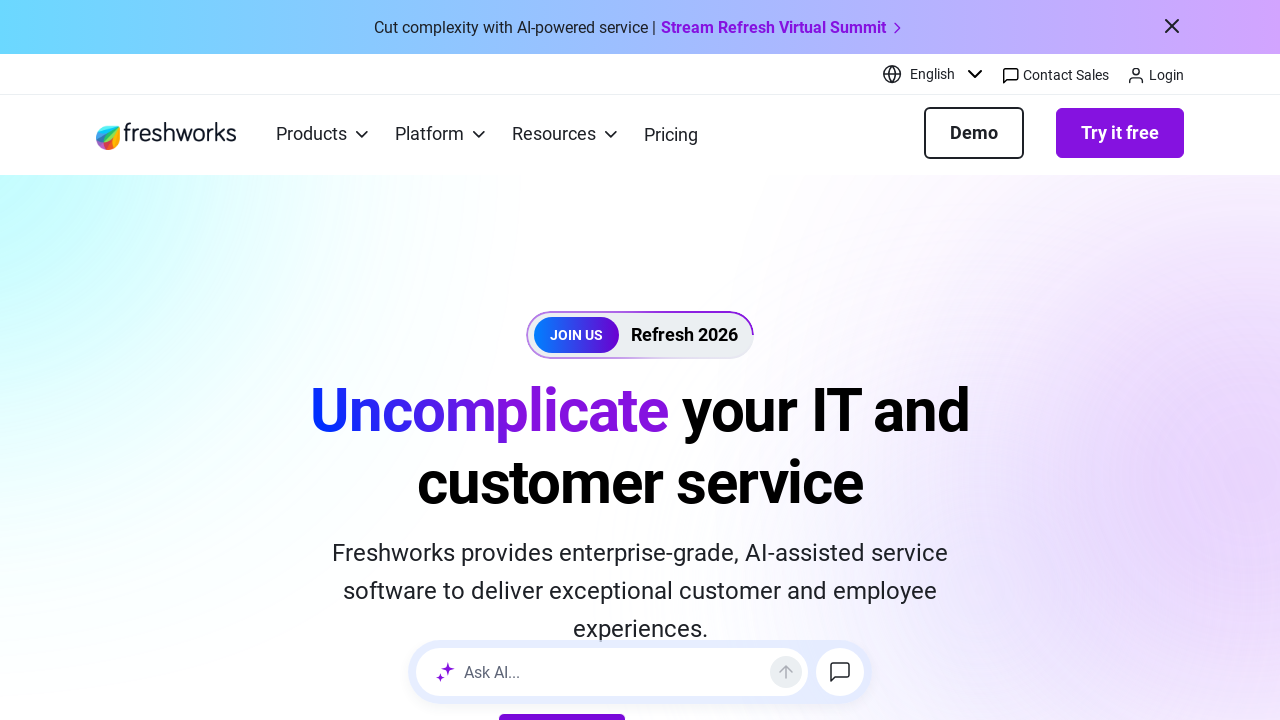